Tests calendar date picker by clicking to open it and navigating through months using previous/next buttons to reach a specific month and year

Starting URL: https://www.lambdatest.com/selenium-playground/bootstrap-date-picker-demo

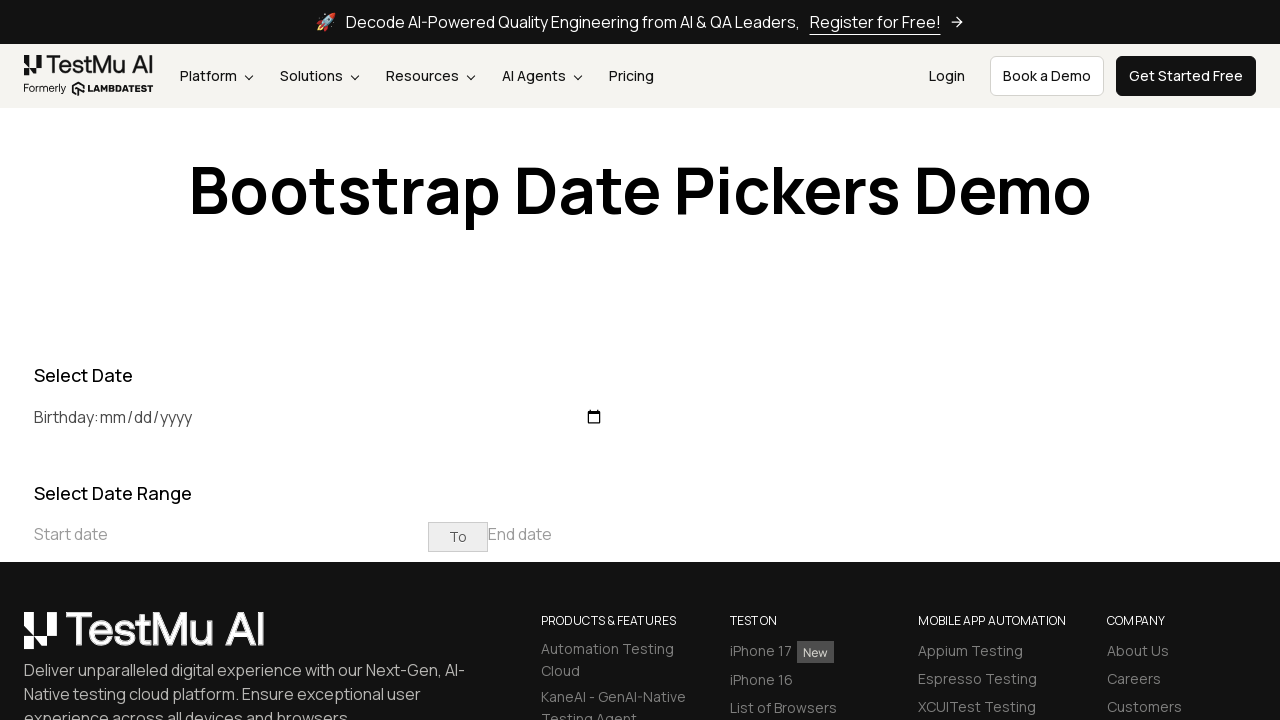

Clicked on start date input to open calendar picker at (231, 534) on xpath=//input[@placeholder='Start date']
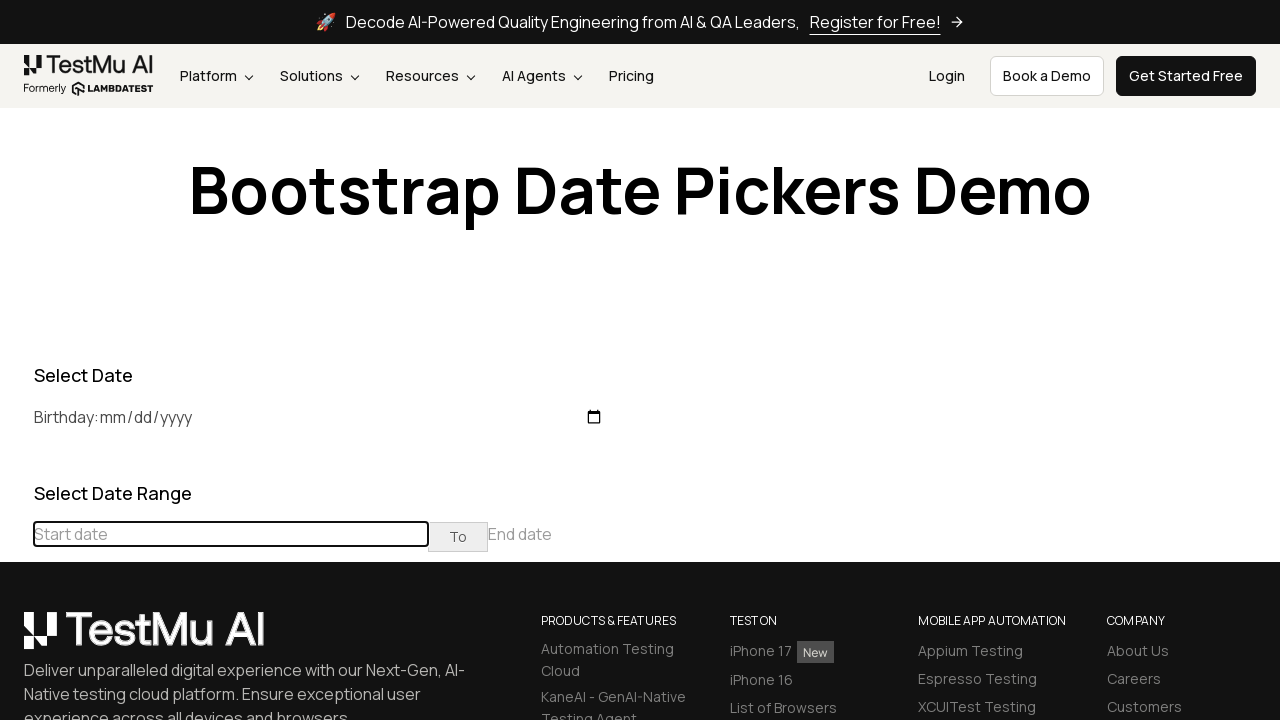

Located current month/year display element
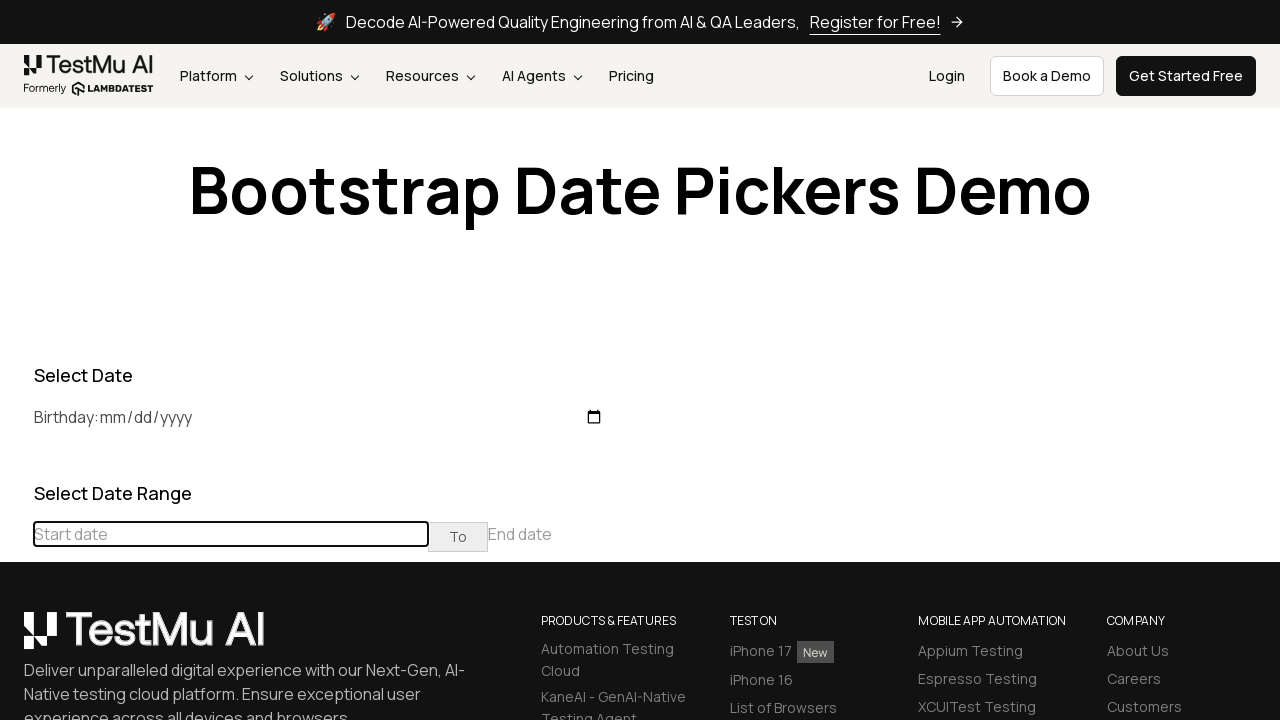

Located previous month navigation button
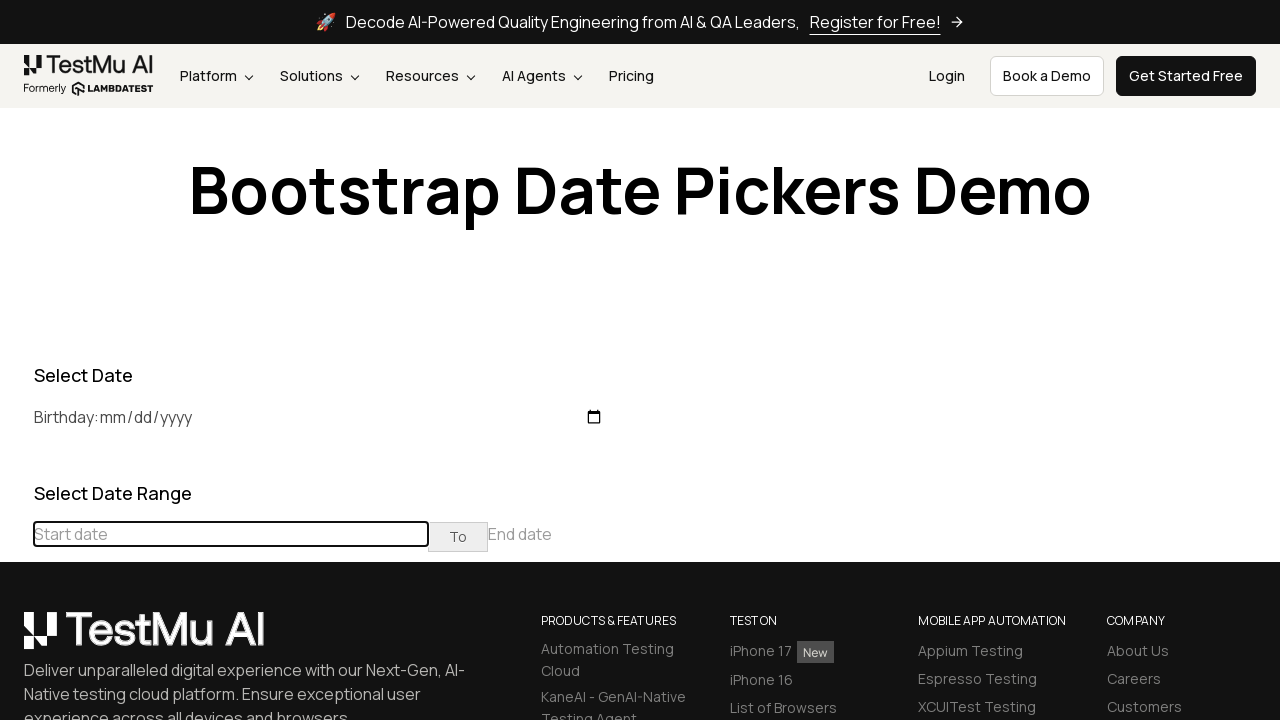

Clicked previous button to navigate towards March 2022 at (16, 465) on (//table[@class='table-condensed']//th[@class='prev'])[1]
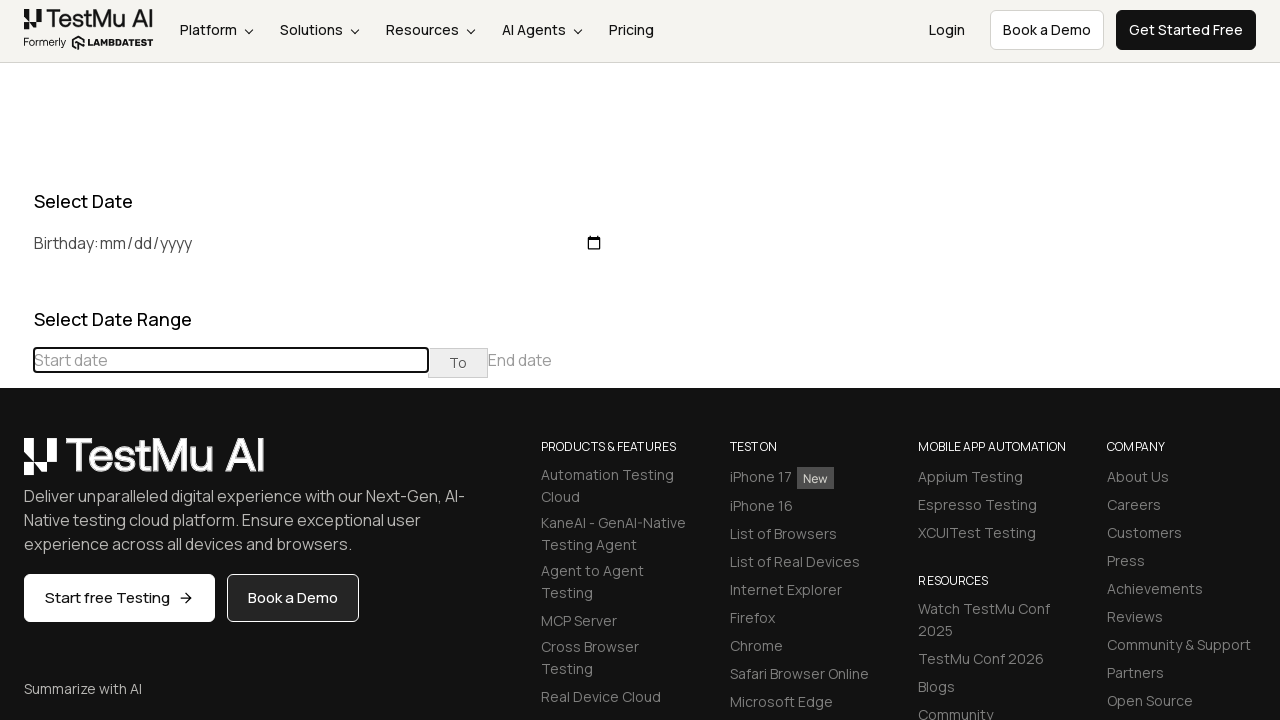

Clicked previous button to navigate towards March 2022 at (16, 465) on (//table[@class='table-condensed']//th[@class='prev'])[1]
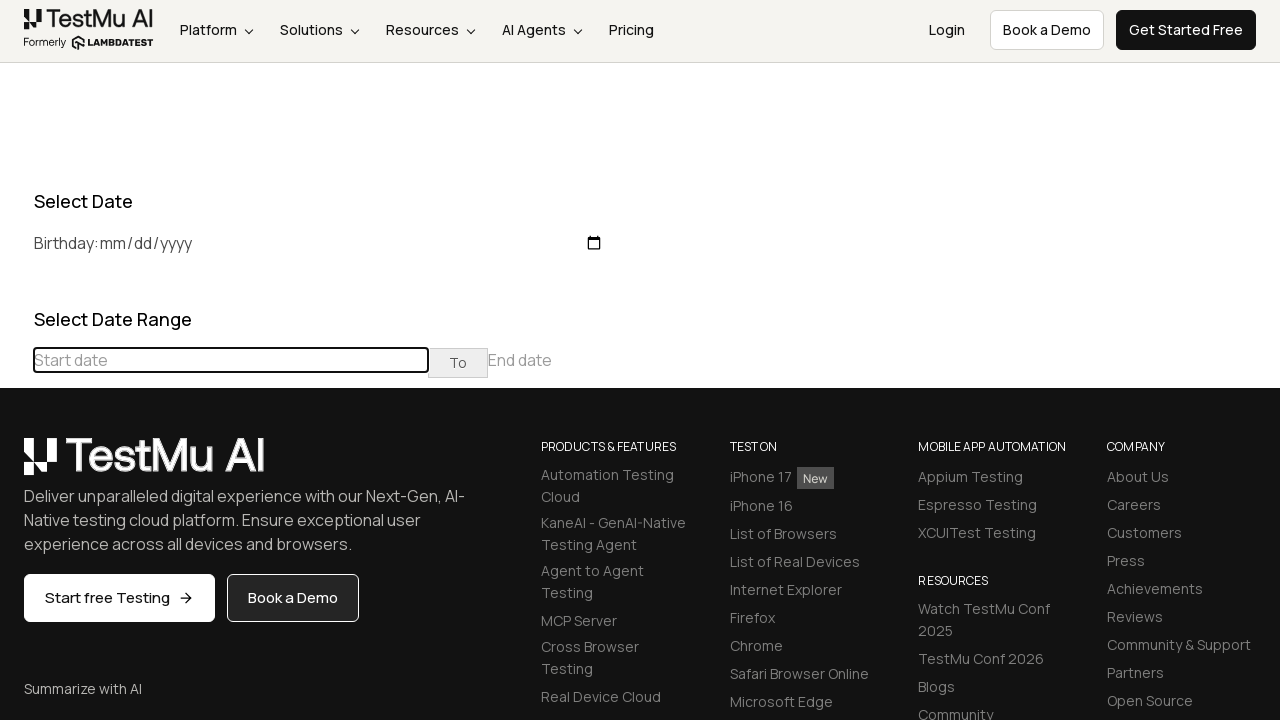

Clicked previous button to navigate towards March 2022 at (16, 465) on (//table[@class='table-condensed']//th[@class='prev'])[1]
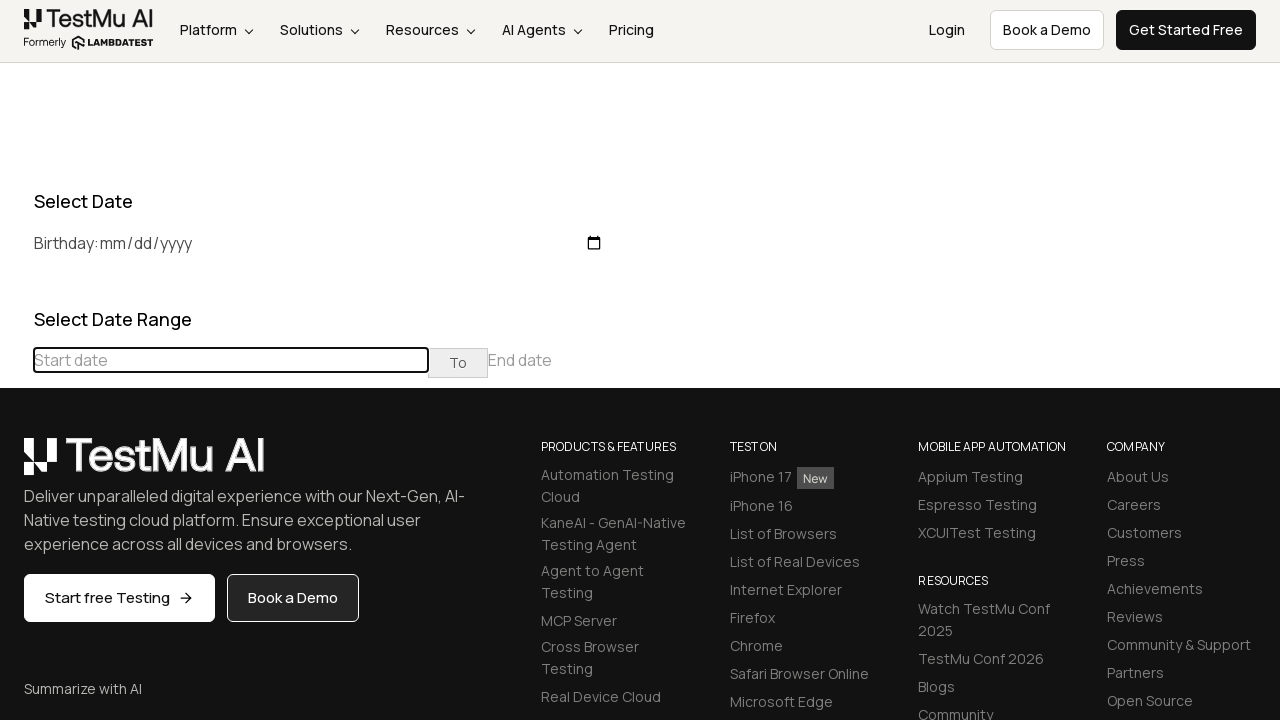

Clicked previous button to navigate towards March 2022 at (16, 465) on (//table[@class='table-condensed']//th[@class='prev'])[1]
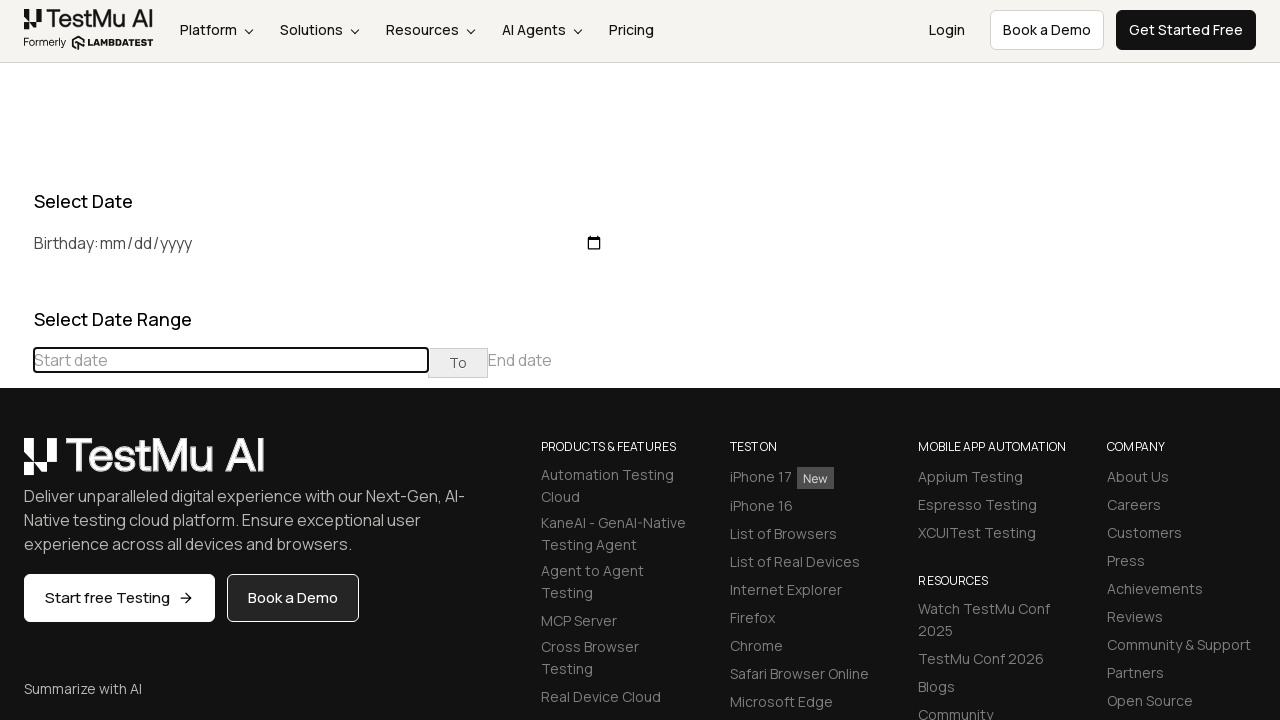

Clicked previous button to navigate towards March 2022 at (16, 465) on (//table[@class='table-condensed']//th[@class='prev'])[1]
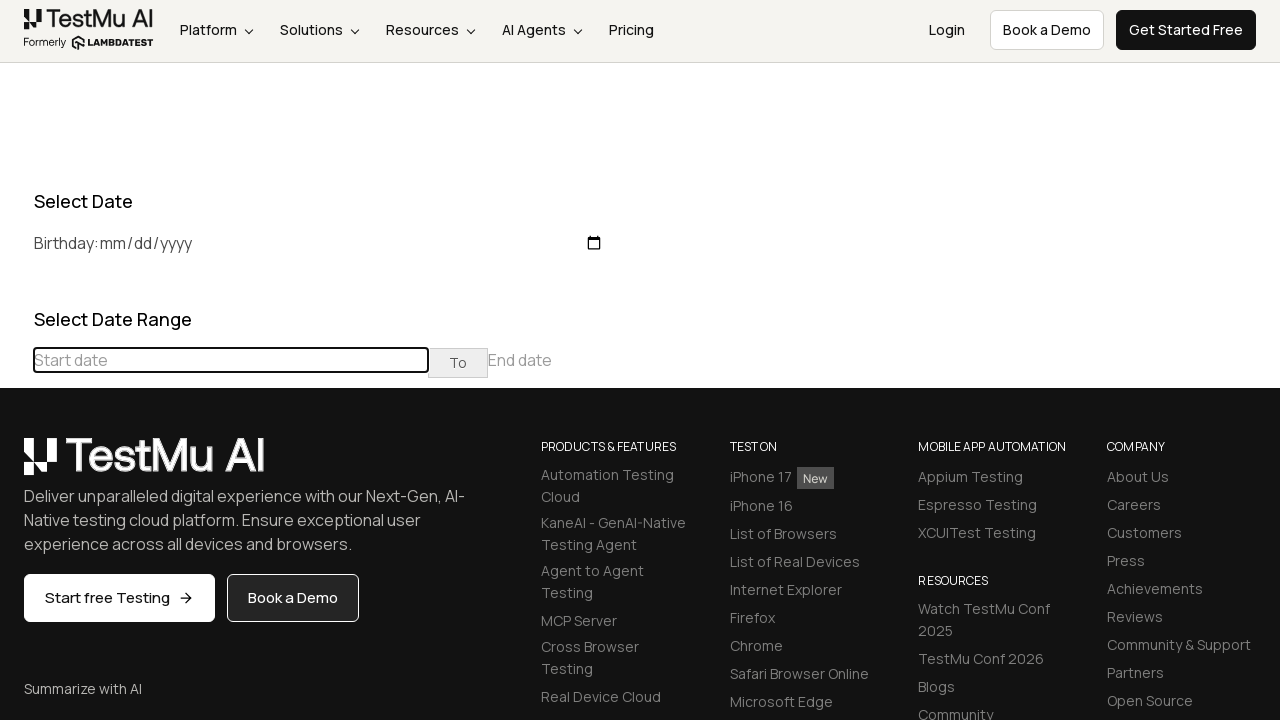

Clicked previous button to navigate towards March 2022 at (16, 465) on (//table[@class='table-condensed']//th[@class='prev'])[1]
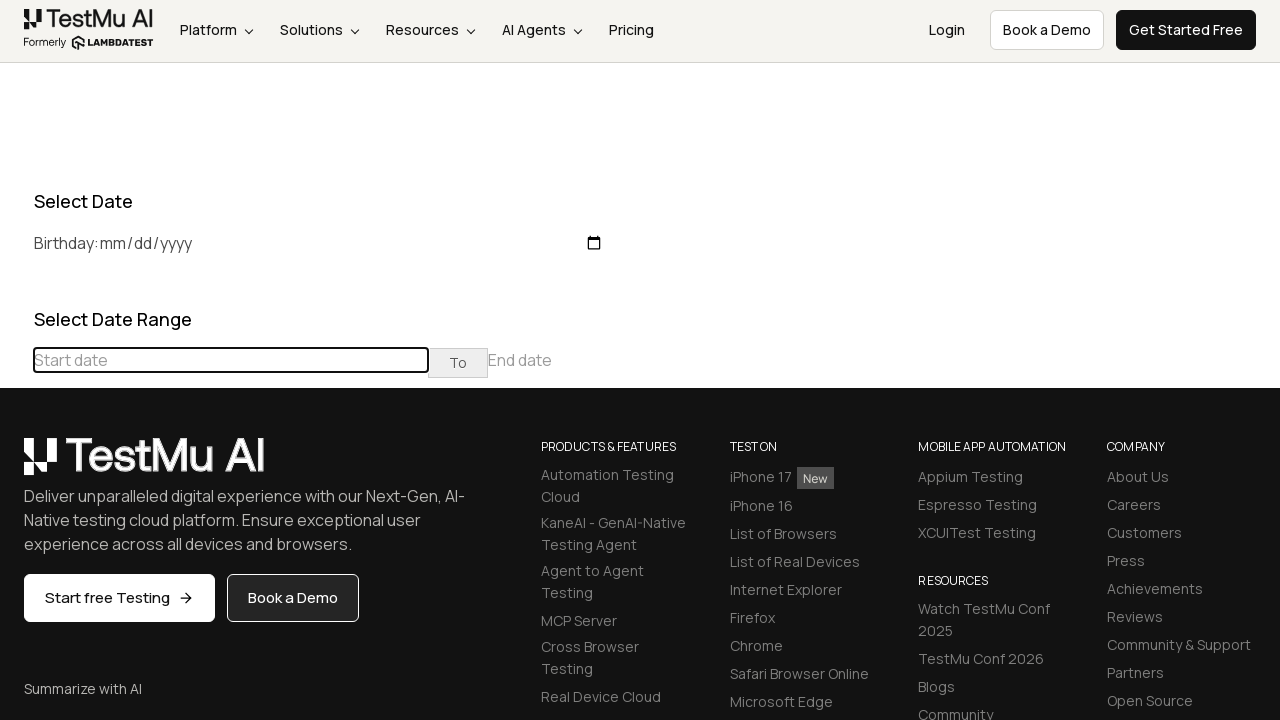

Clicked previous button to navigate towards March 2022 at (16, 465) on (//table[@class='table-condensed']//th[@class='prev'])[1]
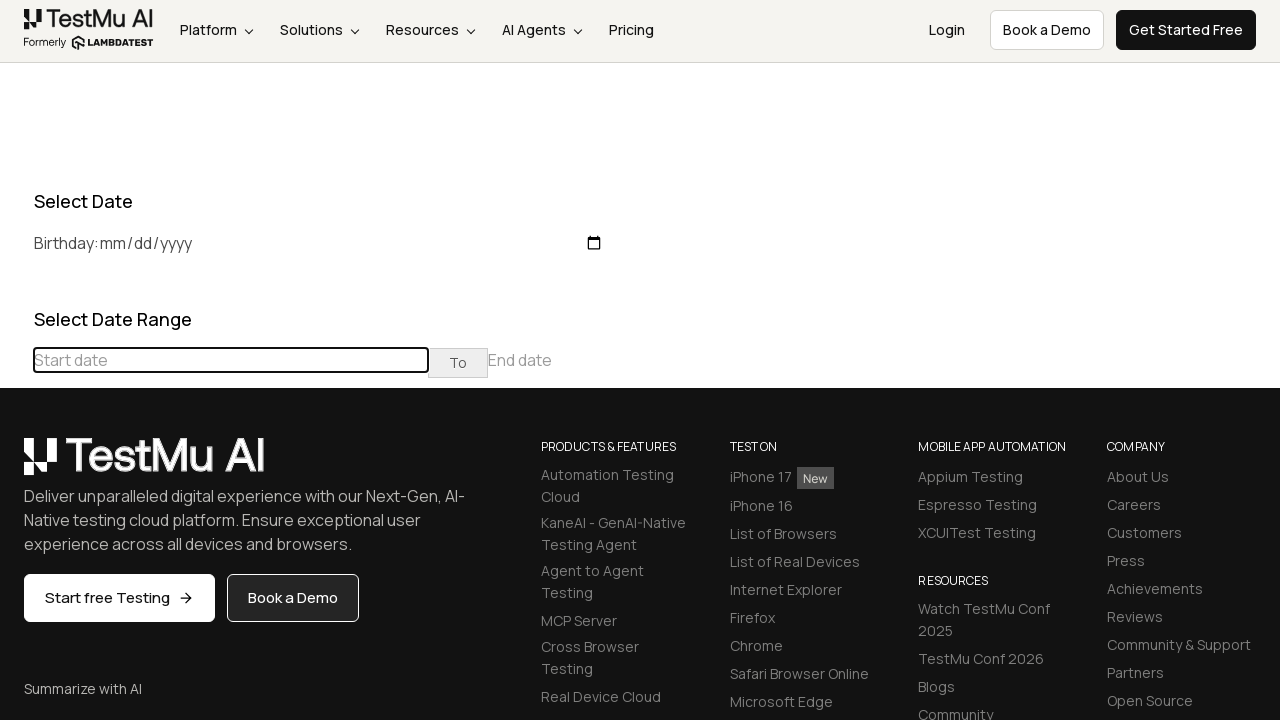

Clicked previous button to navigate towards March 2022 at (16, 465) on (//table[@class='table-condensed']//th[@class='prev'])[1]
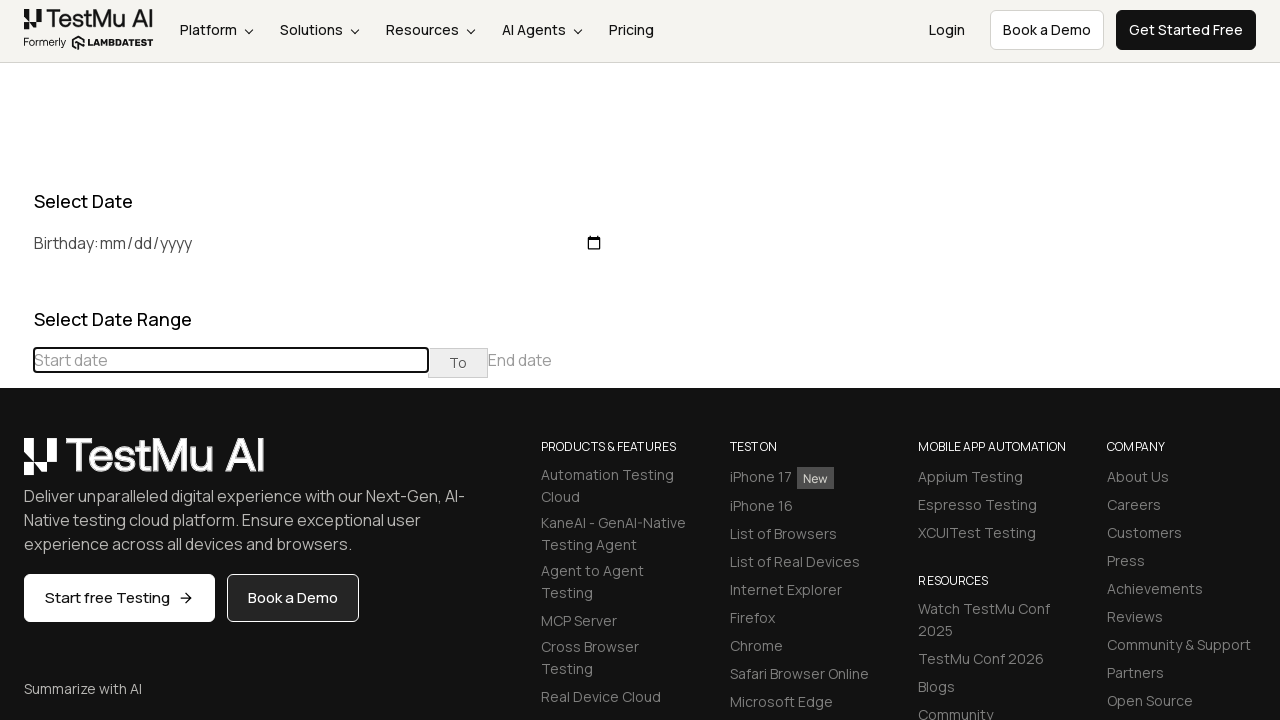

Clicked previous button to navigate towards March 2022 at (16, 465) on (//table[@class='table-condensed']//th[@class='prev'])[1]
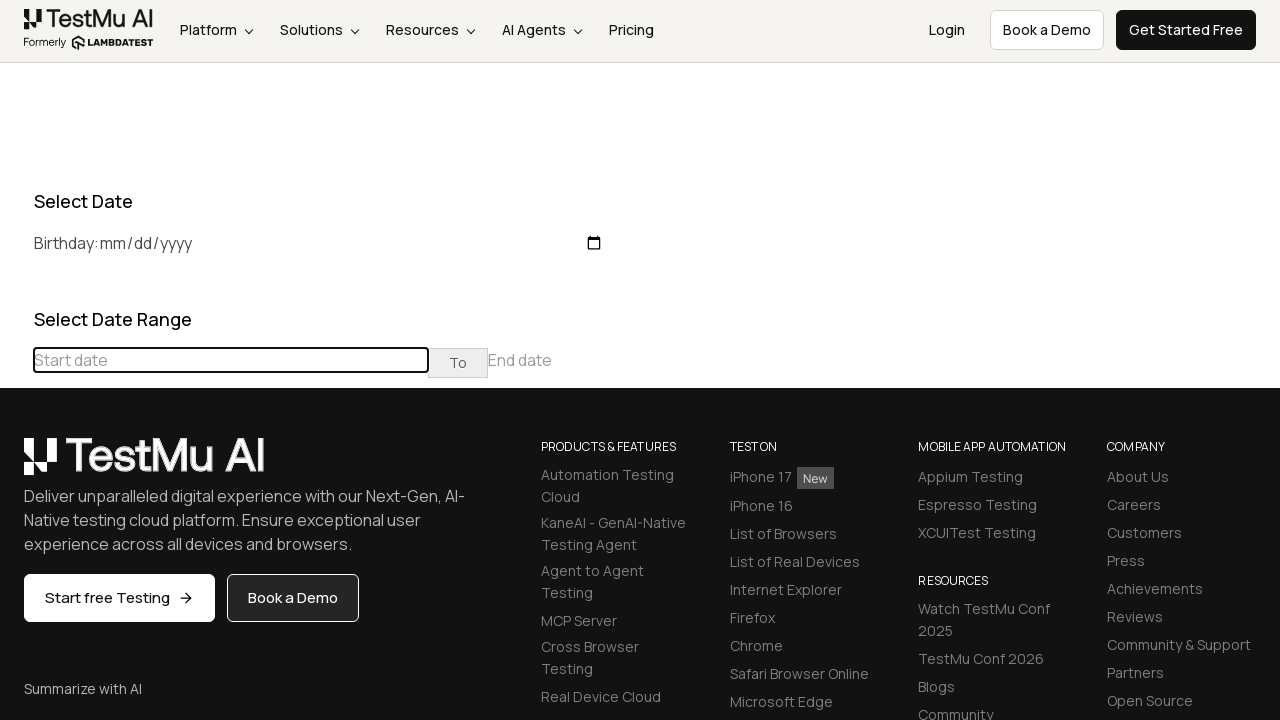

Clicked previous button to navigate towards March 2022 at (16, 465) on (//table[@class='table-condensed']//th[@class='prev'])[1]
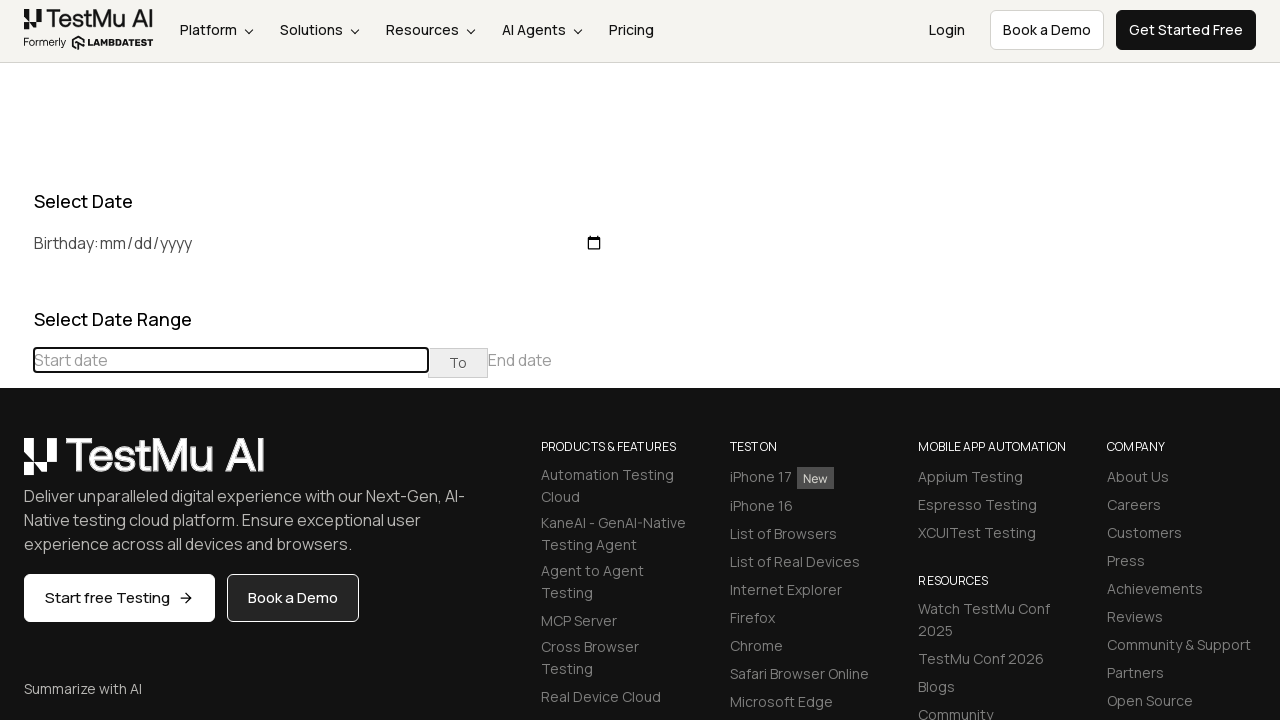

Clicked previous button to navigate towards March 2022 at (16, 465) on (//table[@class='table-condensed']//th[@class='prev'])[1]
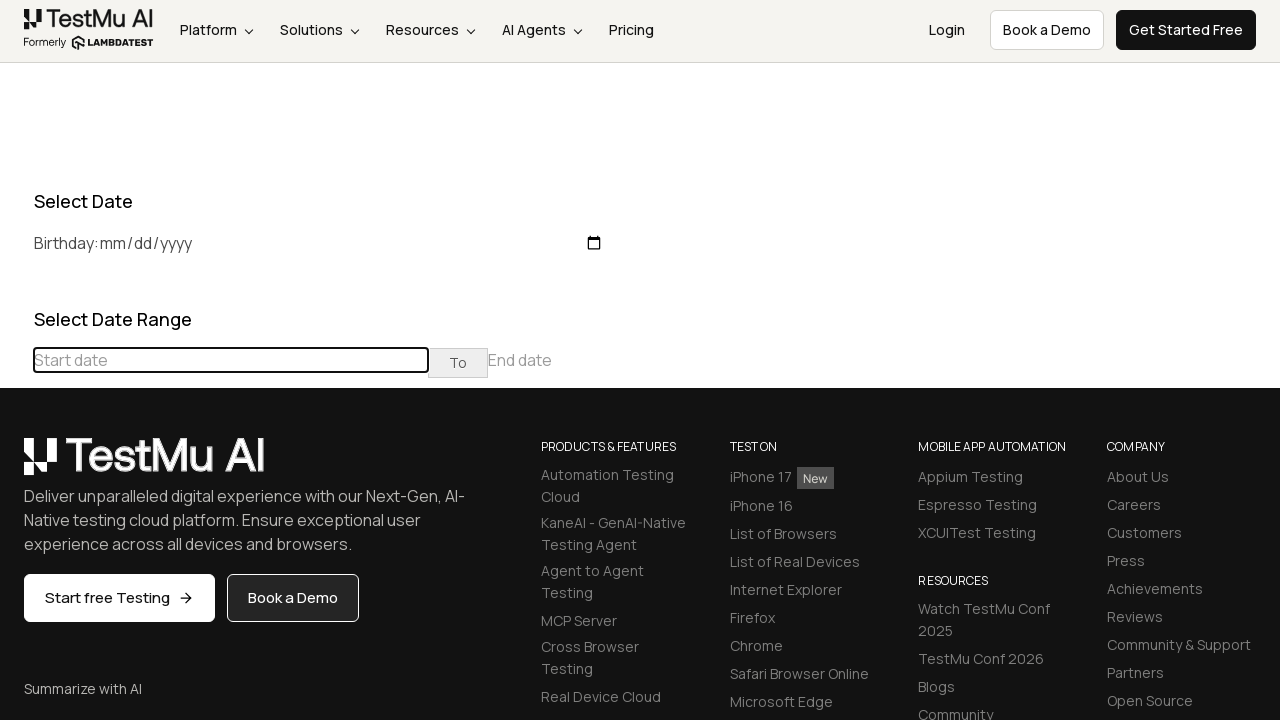

Clicked previous button to navigate towards March 2022 at (16, 465) on (//table[@class='table-condensed']//th[@class='prev'])[1]
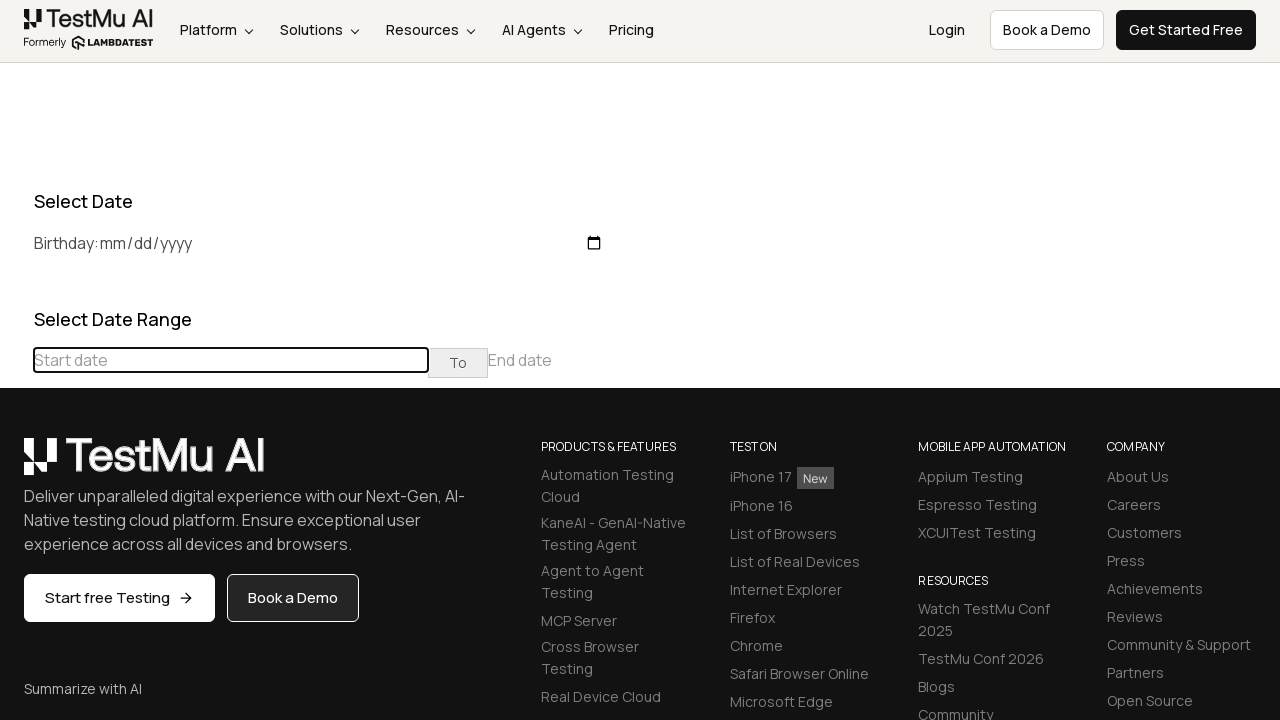

Clicked previous button to navigate towards March 2022 at (16, 465) on (//table[@class='table-condensed']//th[@class='prev'])[1]
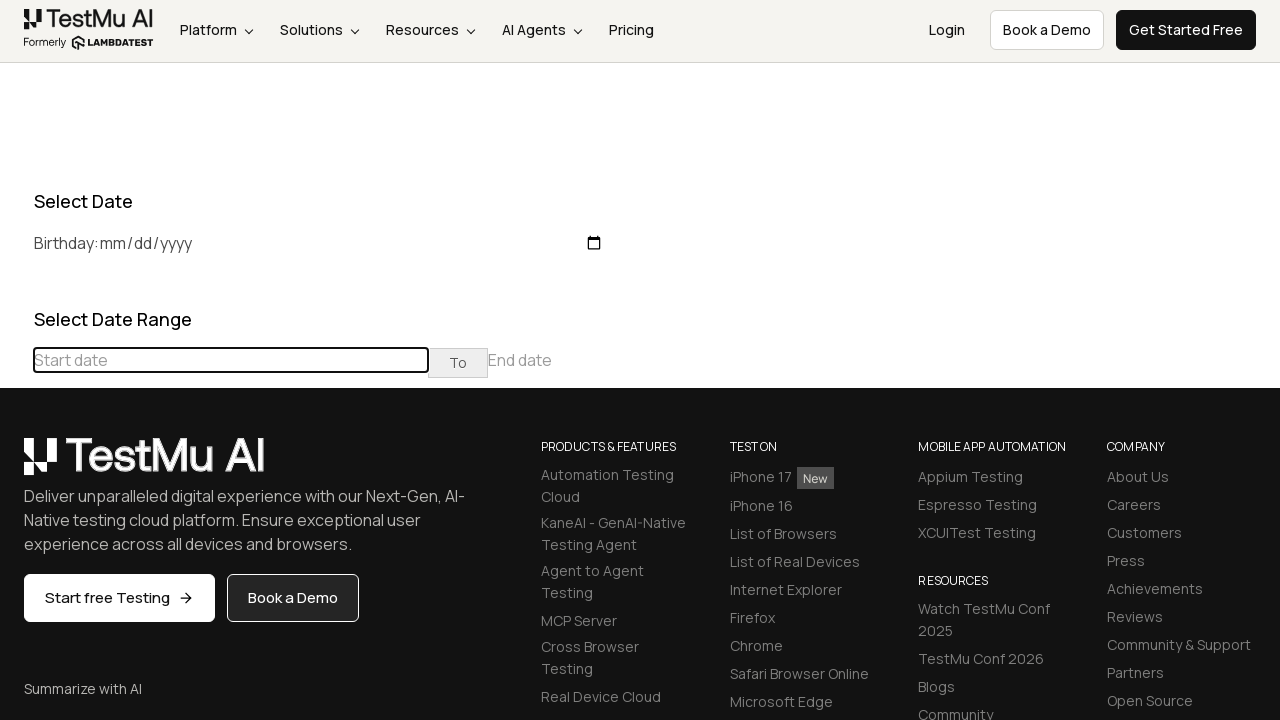

Clicked previous button to navigate towards March 2022 at (16, 465) on (//table[@class='table-condensed']//th[@class='prev'])[1]
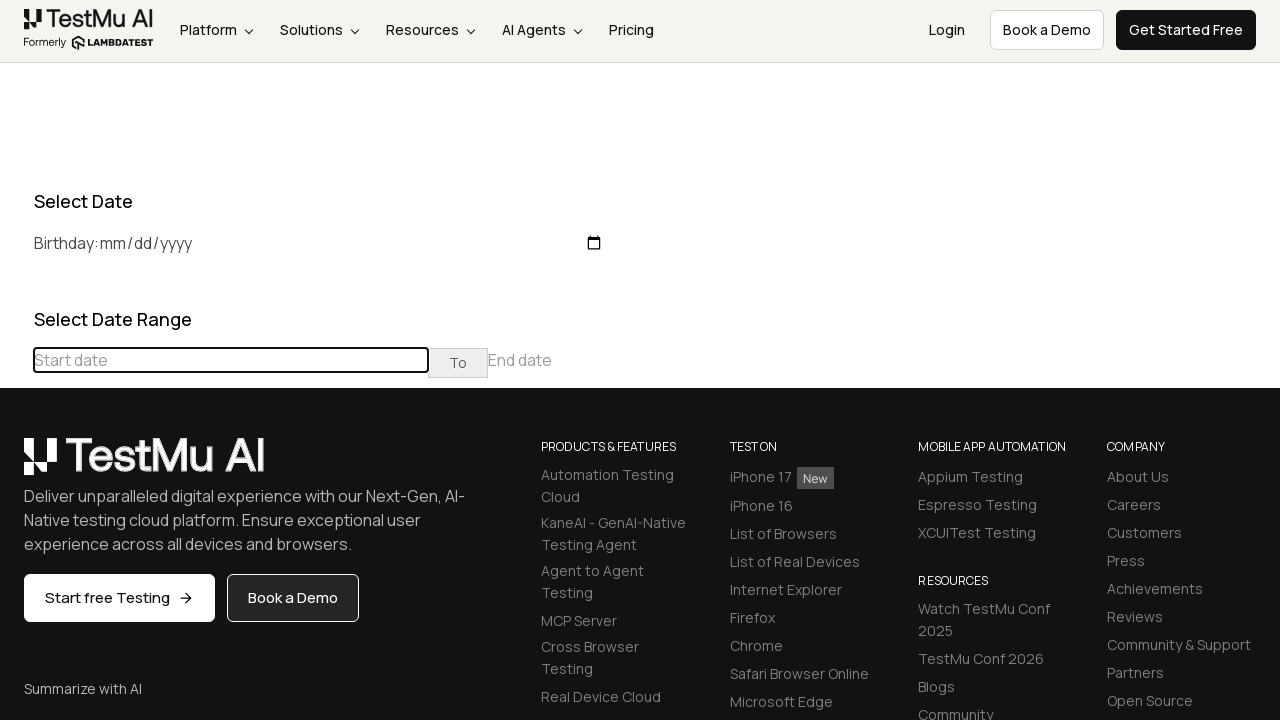

Clicked previous button to navigate towards March 2022 at (16, 465) on (//table[@class='table-condensed']//th[@class='prev'])[1]
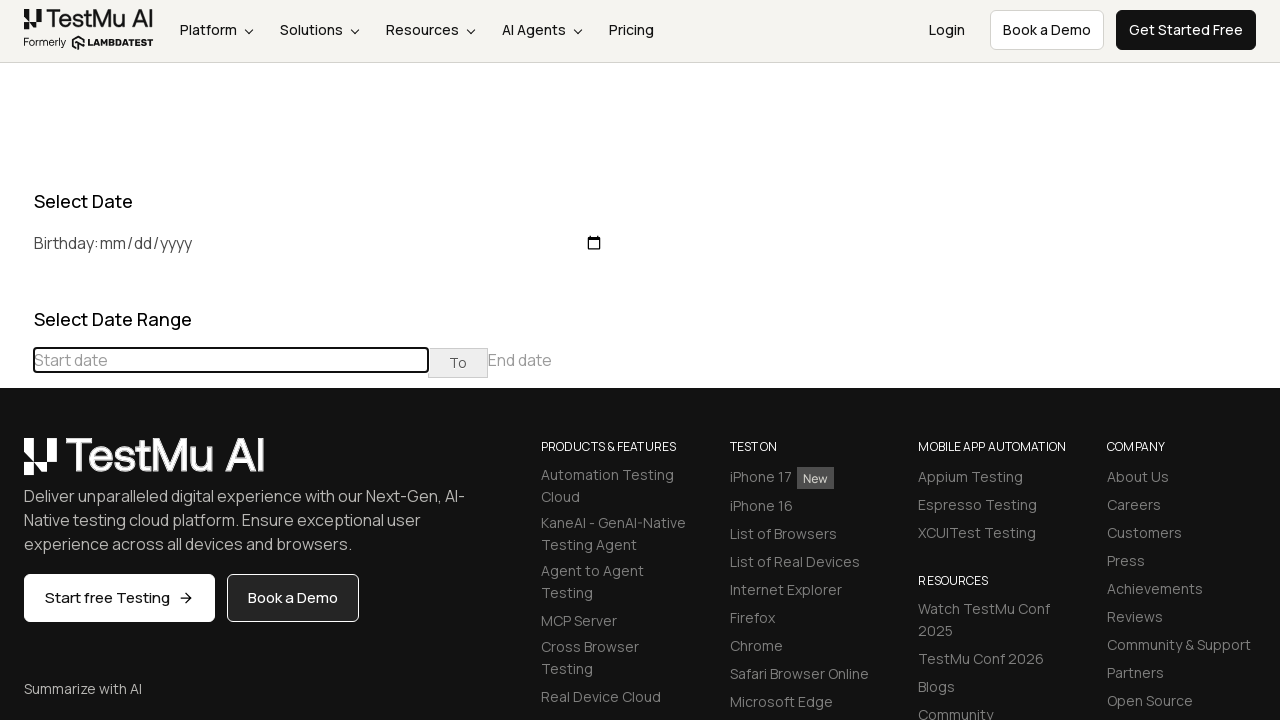

Clicked previous button to navigate towards March 2022 at (16, 465) on (//table[@class='table-condensed']//th[@class='prev'])[1]
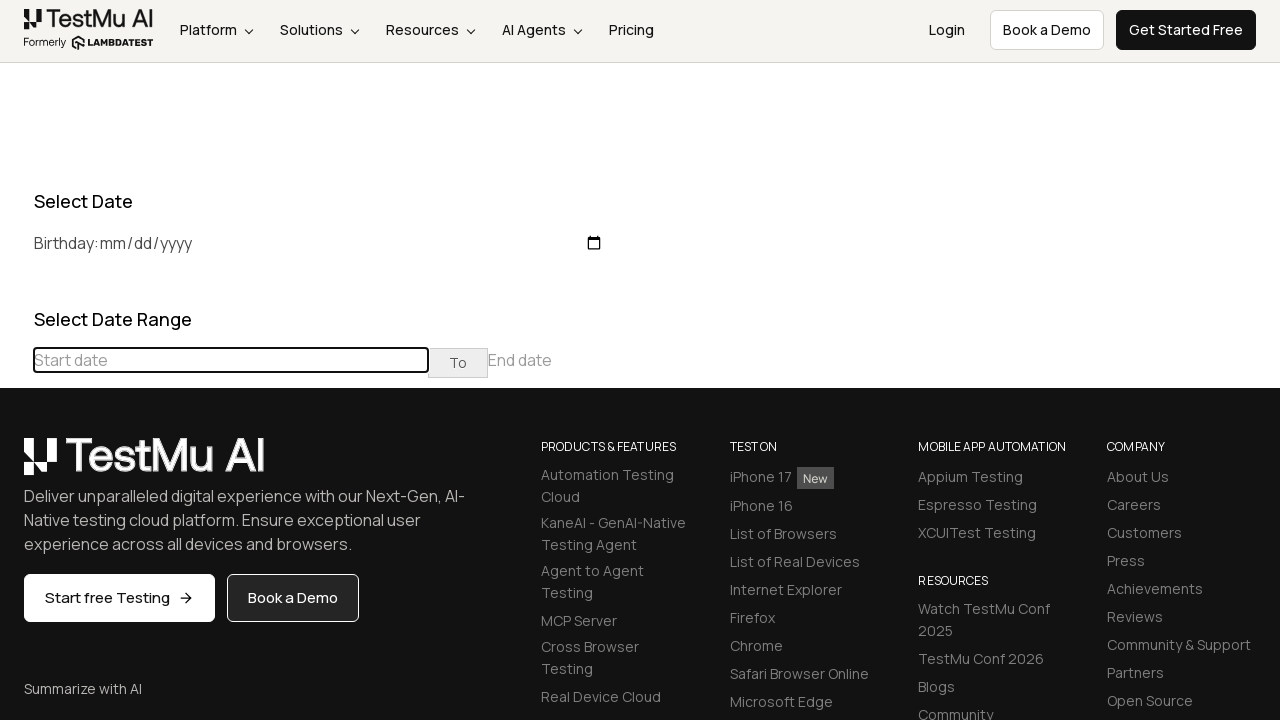

Clicked previous button to navigate towards March 2022 at (16, 465) on (//table[@class='table-condensed']//th[@class='prev'])[1]
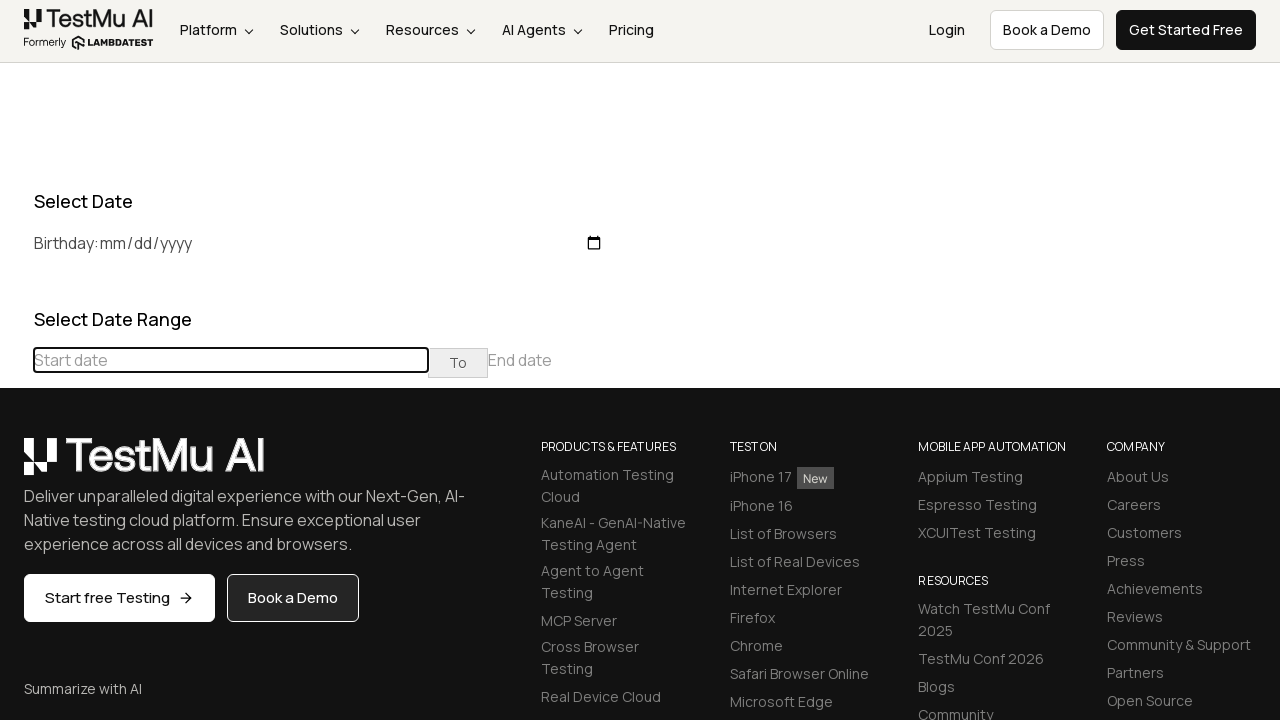

Clicked previous button to navigate towards March 2022 at (16, 465) on (//table[@class='table-condensed']//th[@class='prev'])[1]
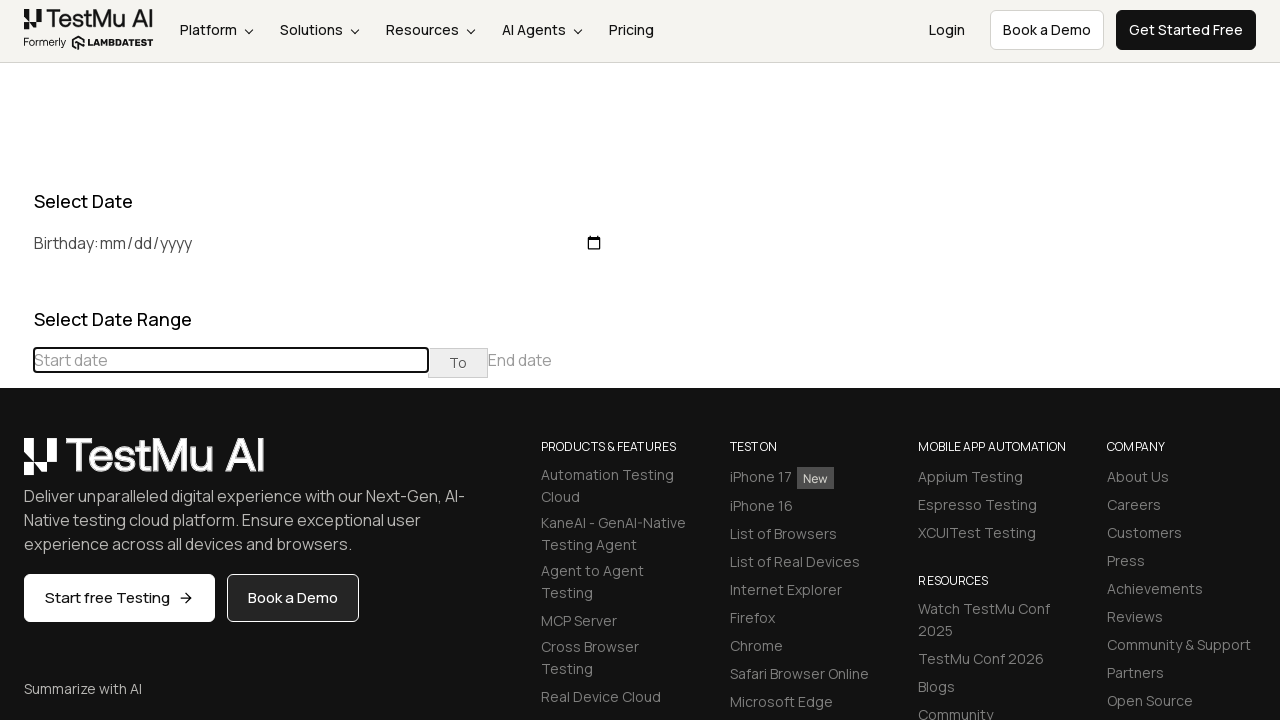

Clicked previous button to navigate towards March 2022 at (16, 465) on (//table[@class='table-condensed']//th[@class='prev'])[1]
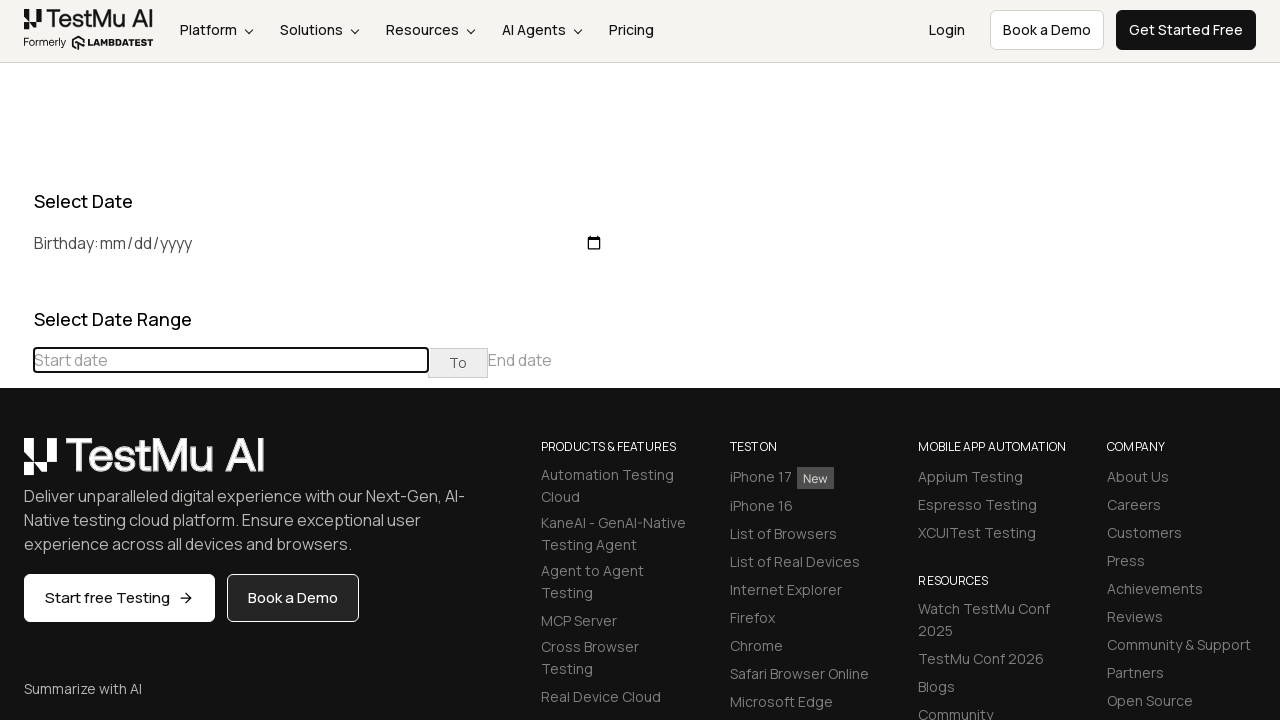

Clicked previous button to navigate towards March 2022 at (16, 465) on (//table[@class='table-condensed']//th[@class='prev'])[1]
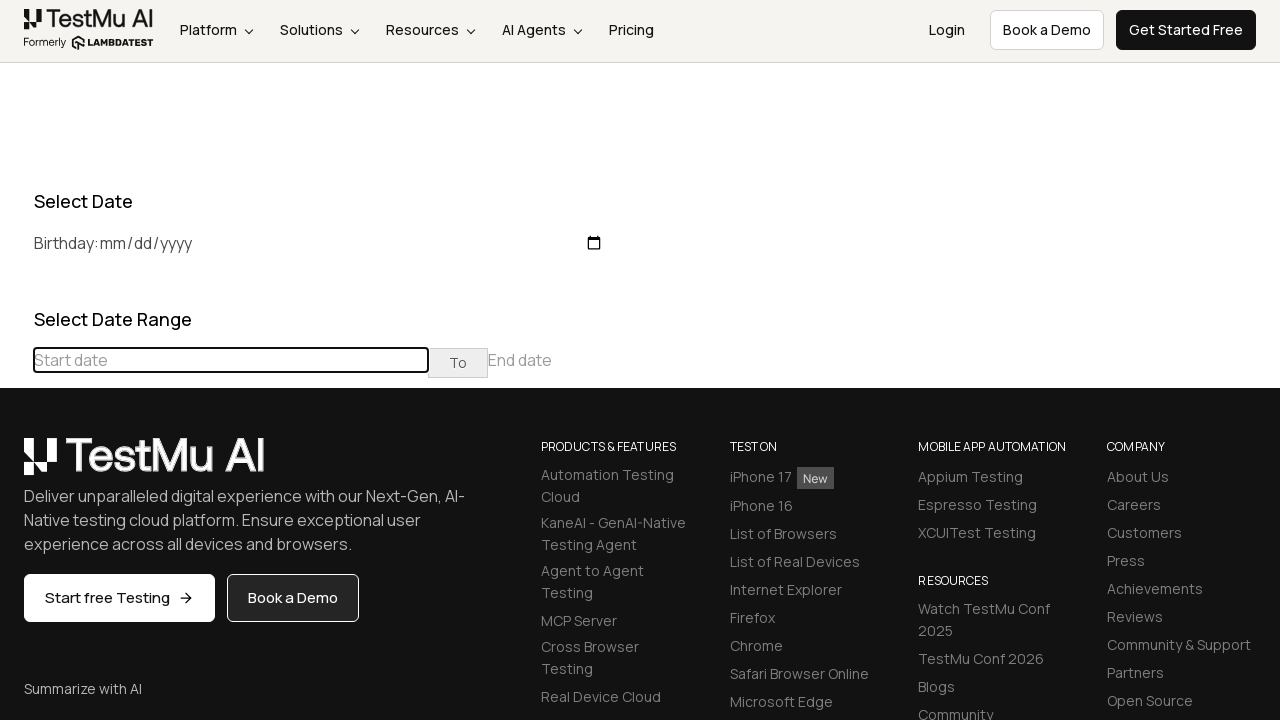

Clicked previous button to navigate towards March 2022 at (16, 465) on (//table[@class='table-condensed']//th[@class='prev'])[1]
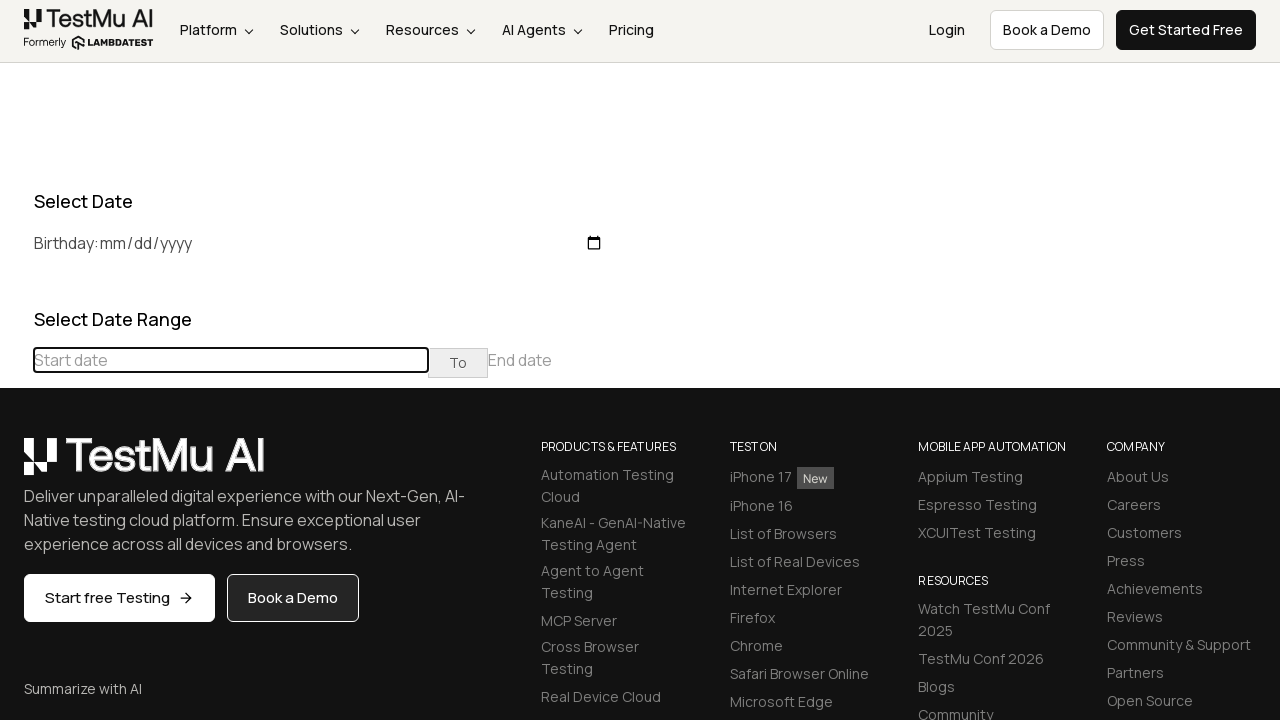

Clicked previous button to navigate towards March 2022 at (16, 465) on (//table[@class='table-condensed']//th[@class='prev'])[1]
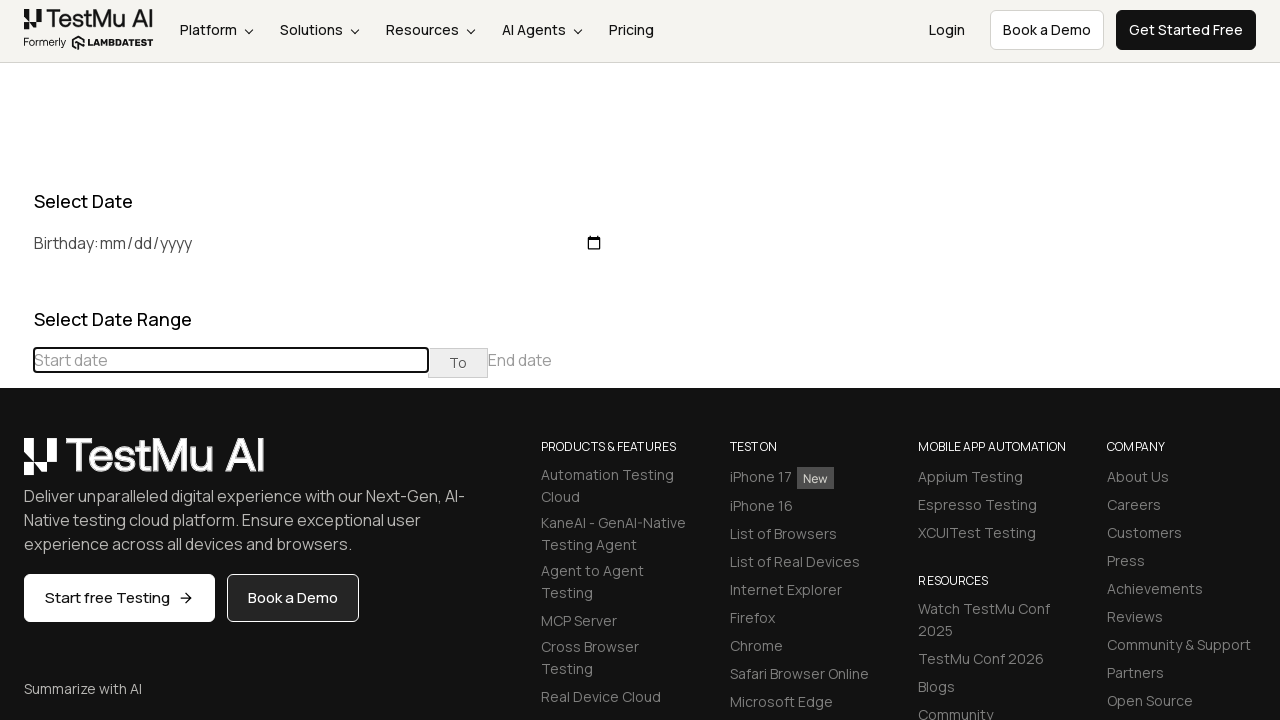

Clicked previous button to navigate towards March 2022 at (16, 465) on (//table[@class='table-condensed']//th[@class='prev'])[1]
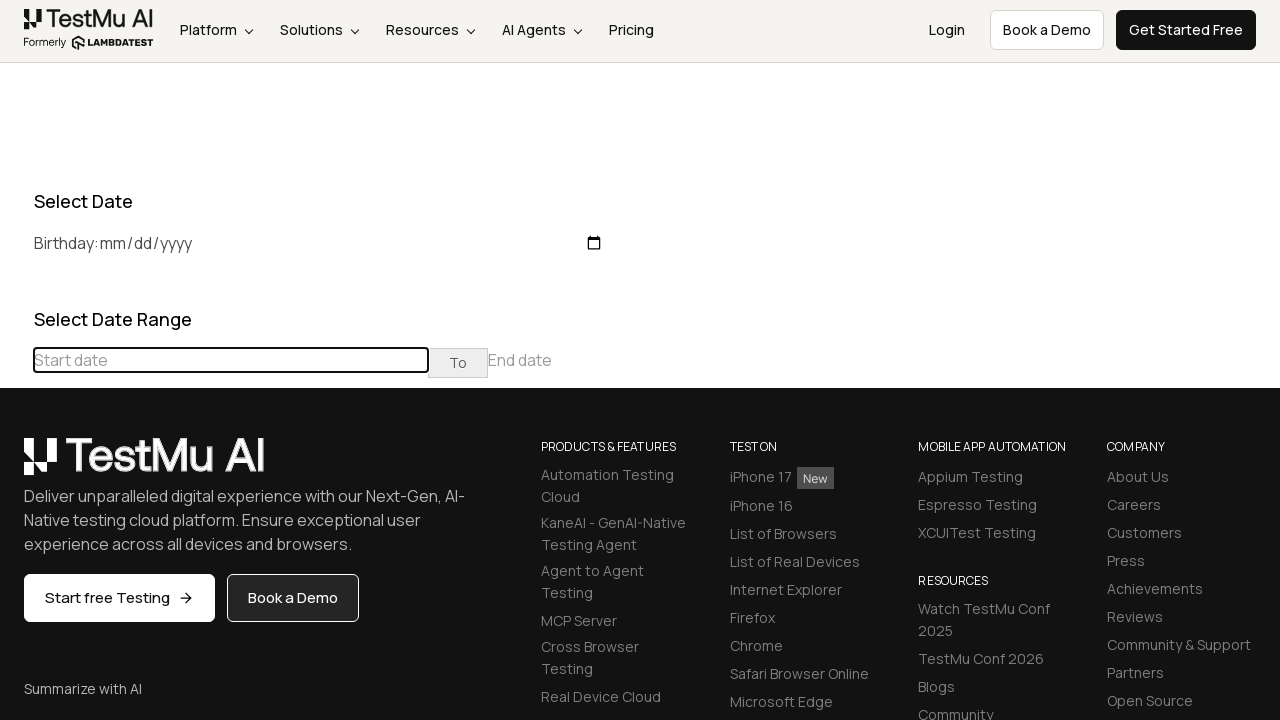

Clicked previous button to navigate towards March 2022 at (16, 465) on (//table[@class='table-condensed']//th[@class='prev'])[1]
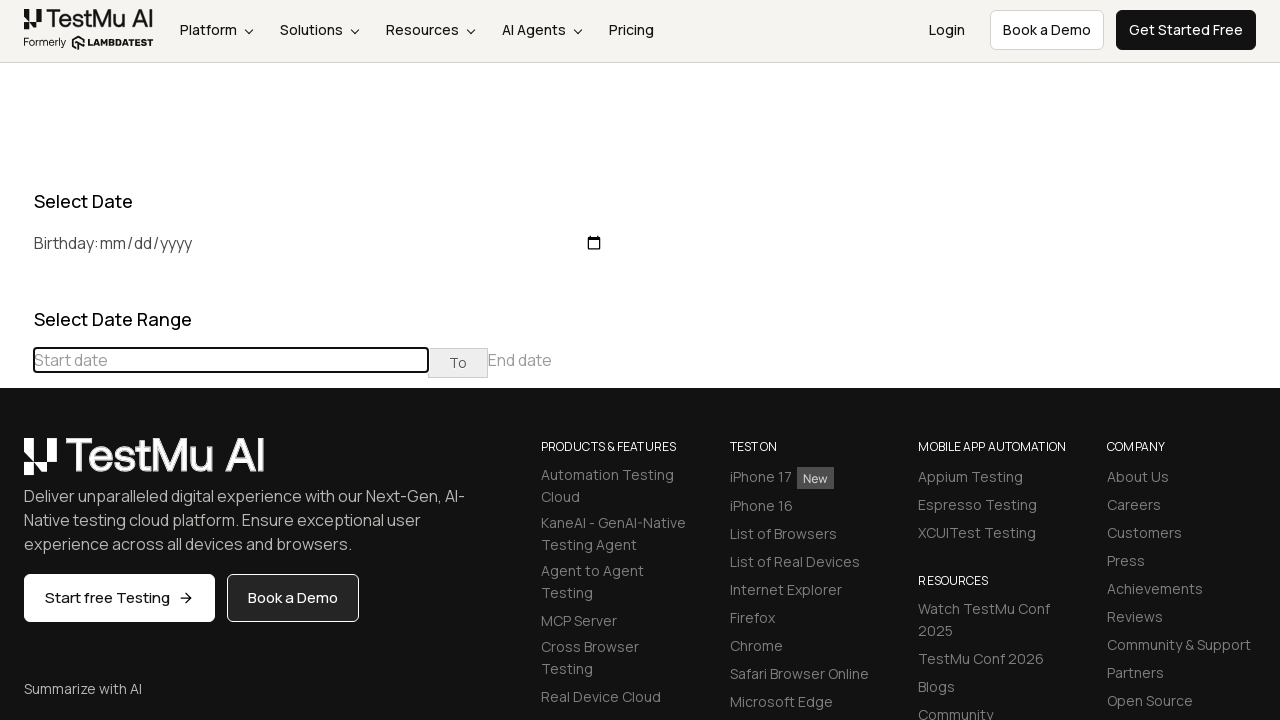

Clicked previous button to navigate towards March 2022 at (16, 465) on (//table[@class='table-condensed']//th[@class='prev'])[1]
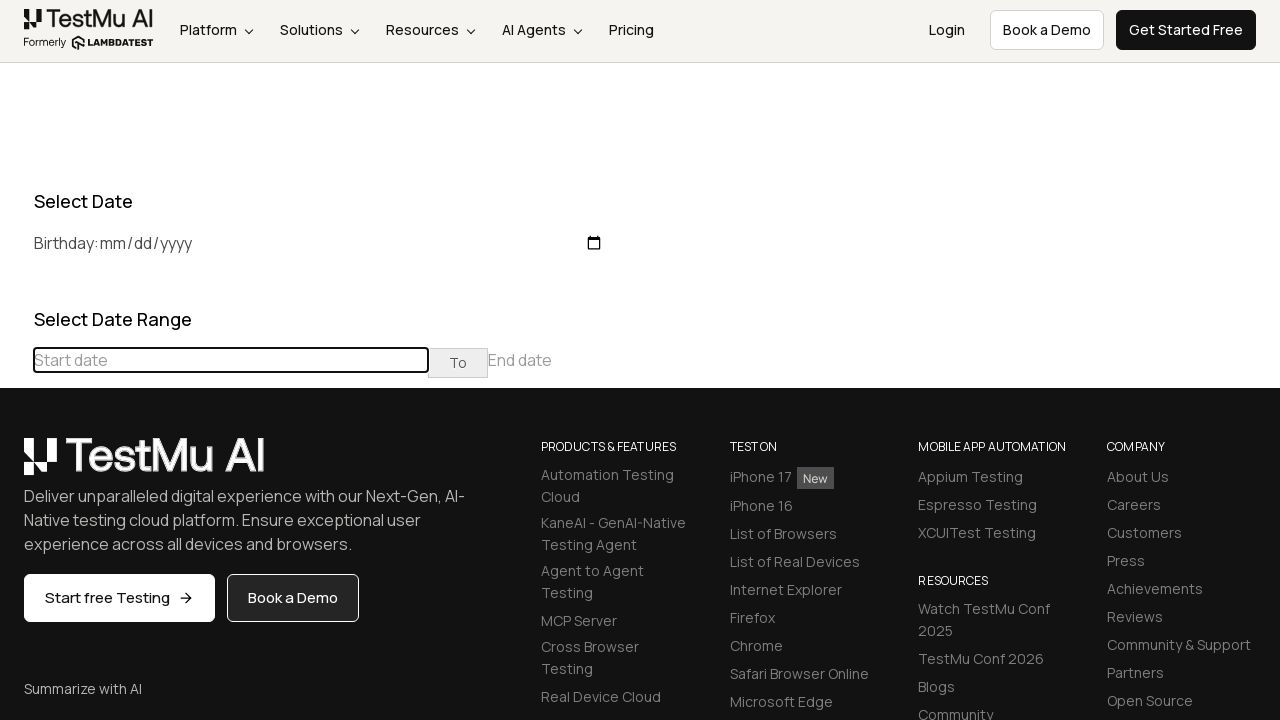

Clicked previous button to navigate towards March 2022 at (16, 465) on (//table[@class='table-condensed']//th[@class='prev'])[1]
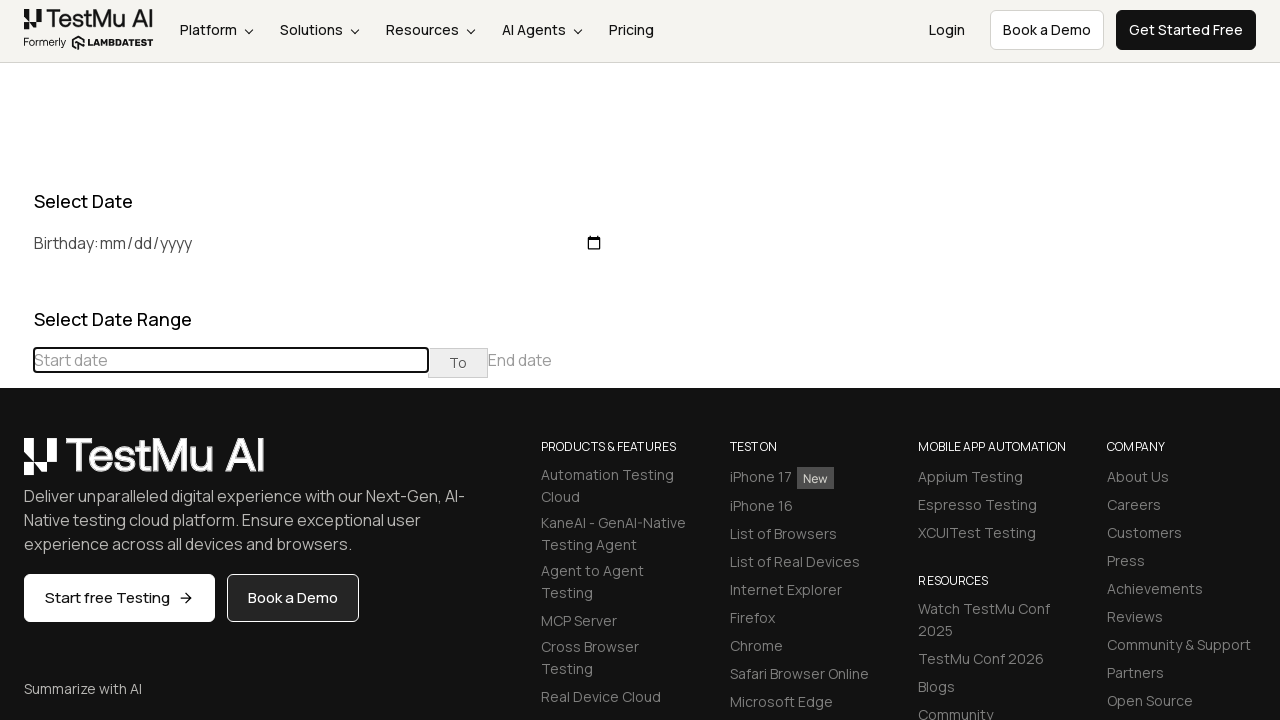

Clicked previous button to navigate towards March 2022 at (16, 465) on (//table[@class='table-condensed']//th[@class='prev'])[1]
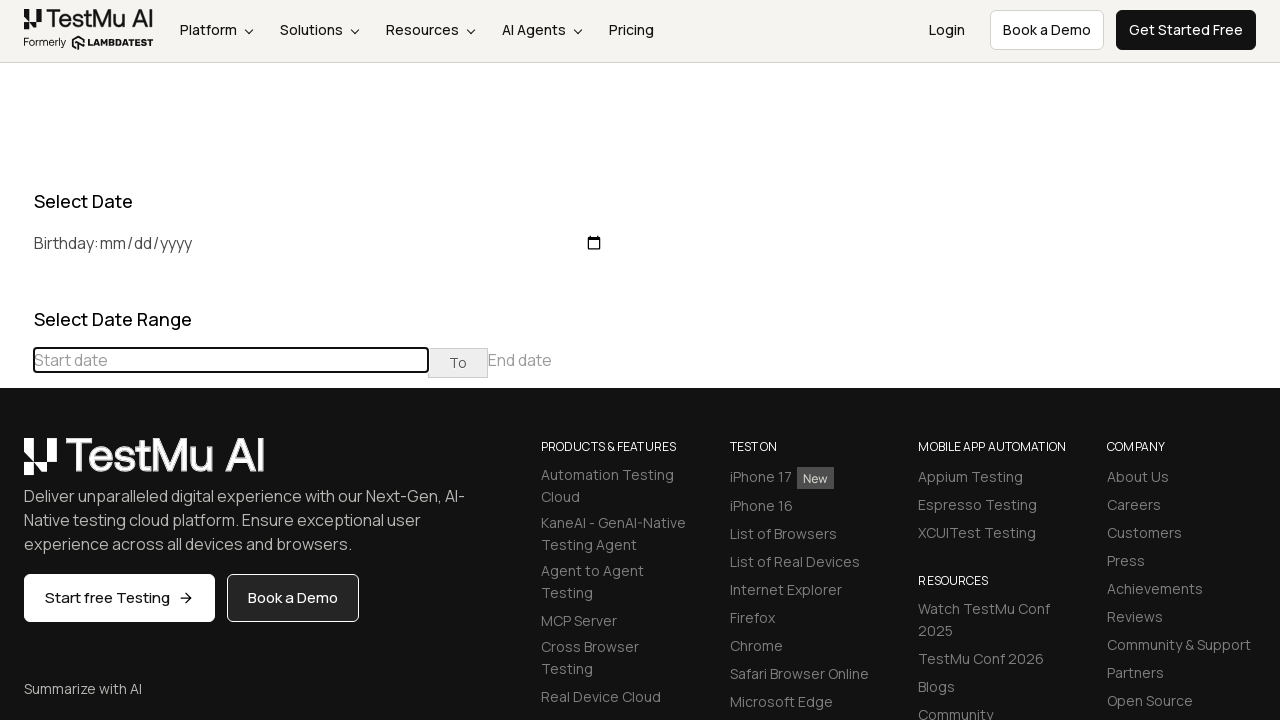

Clicked previous button to navigate towards March 2022 at (16, 465) on (//table[@class='table-condensed']//th[@class='prev'])[1]
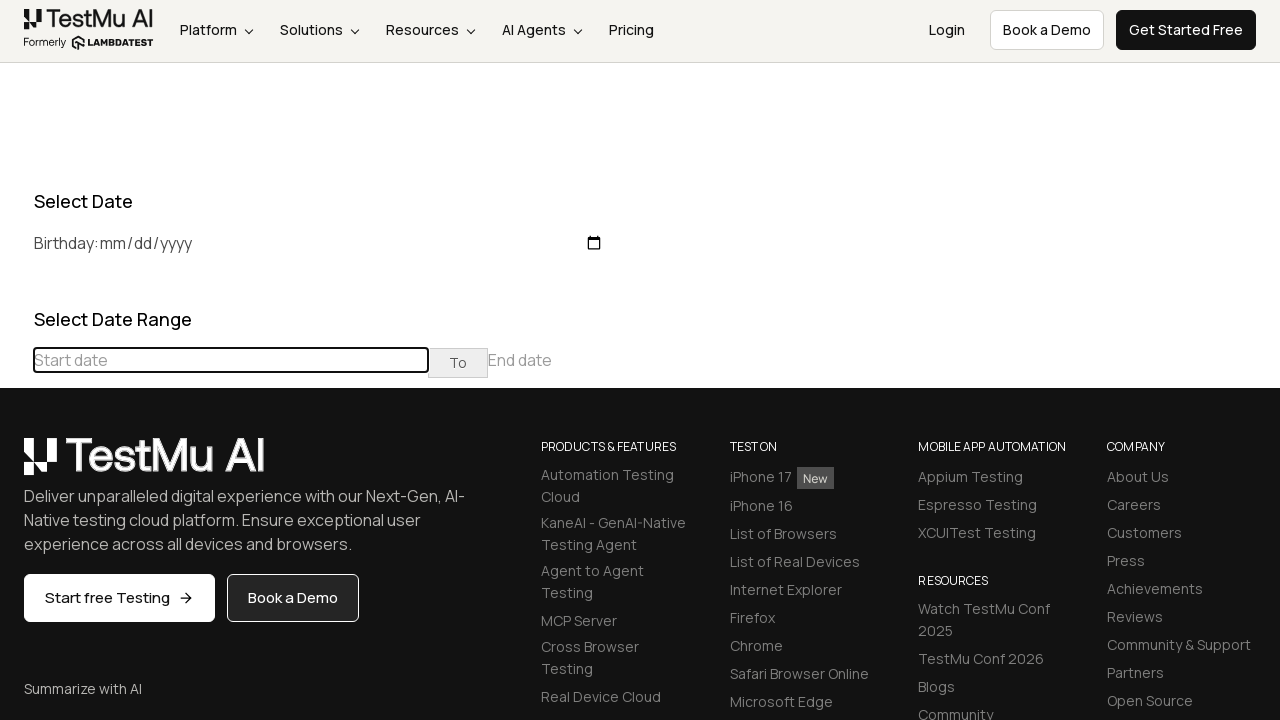

Clicked previous button to navigate towards March 2022 at (16, 465) on (//table[@class='table-condensed']//th[@class='prev'])[1]
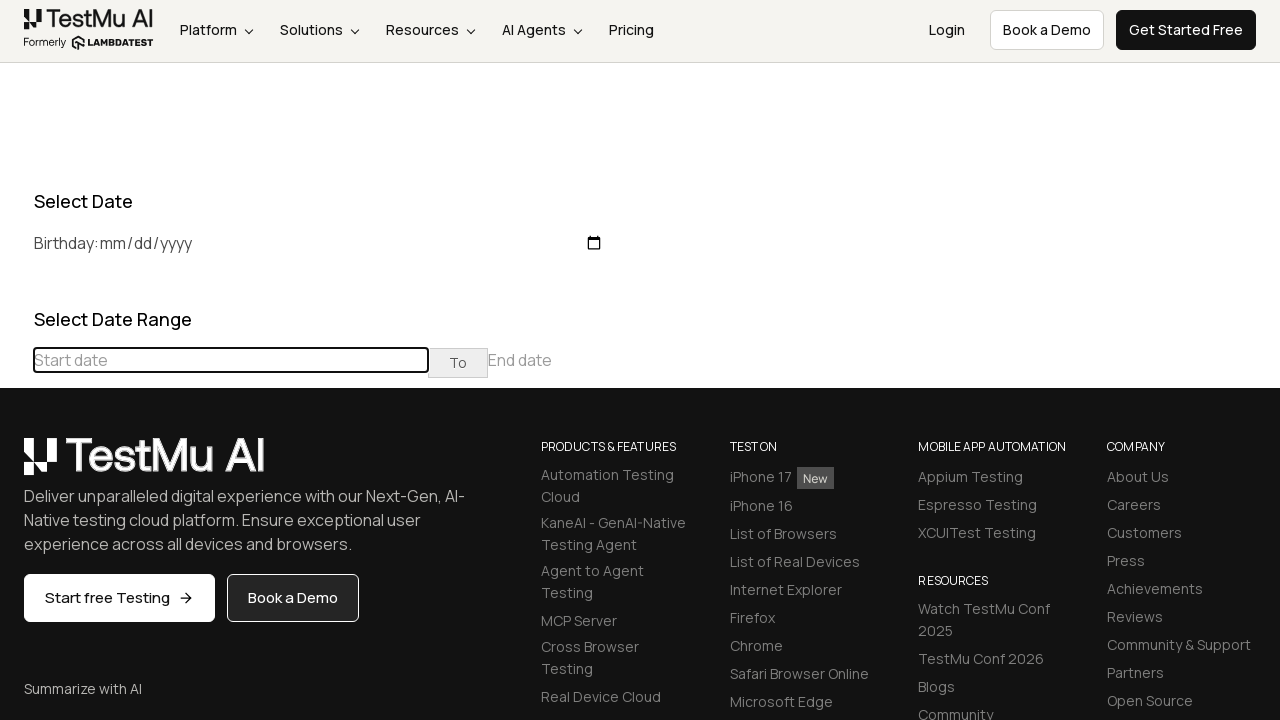

Clicked previous button to navigate towards March 2022 at (16, 465) on (//table[@class='table-condensed']//th[@class='prev'])[1]
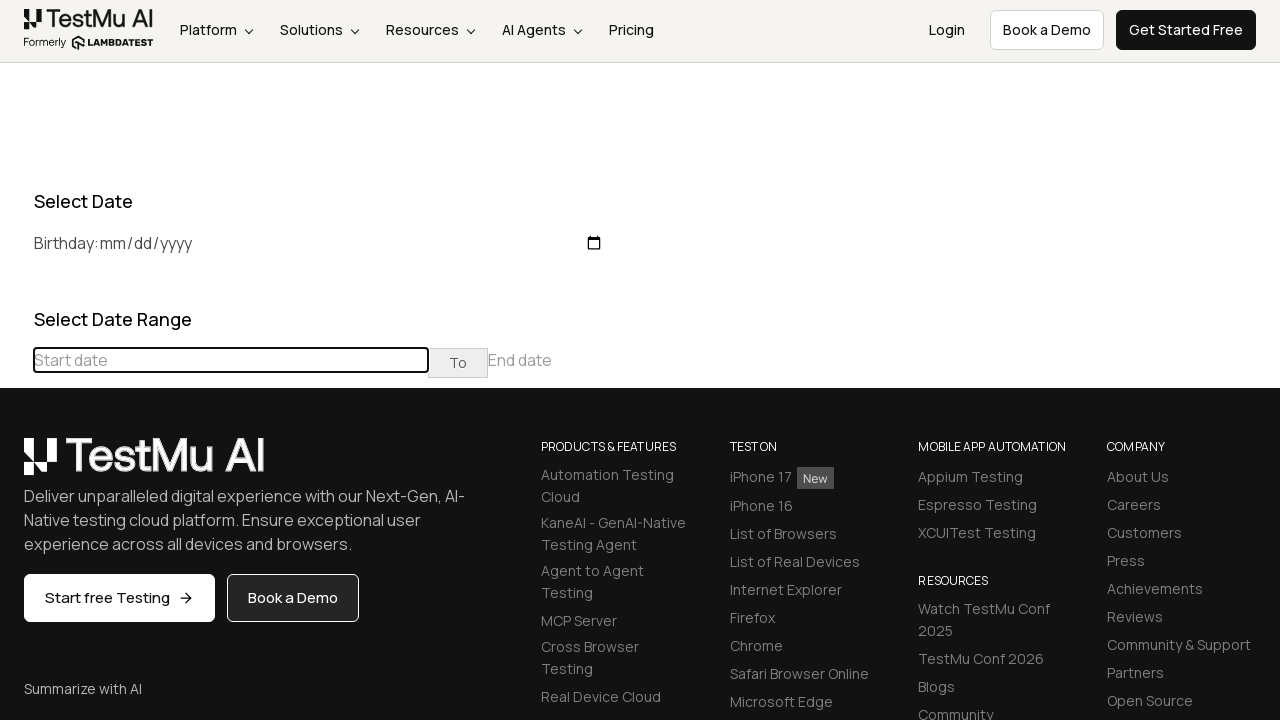

Clicked previous button to navigate towards March 2022 at (16, 465) on (//table[@class='table-condensed']//th[@class='prev'])[1]
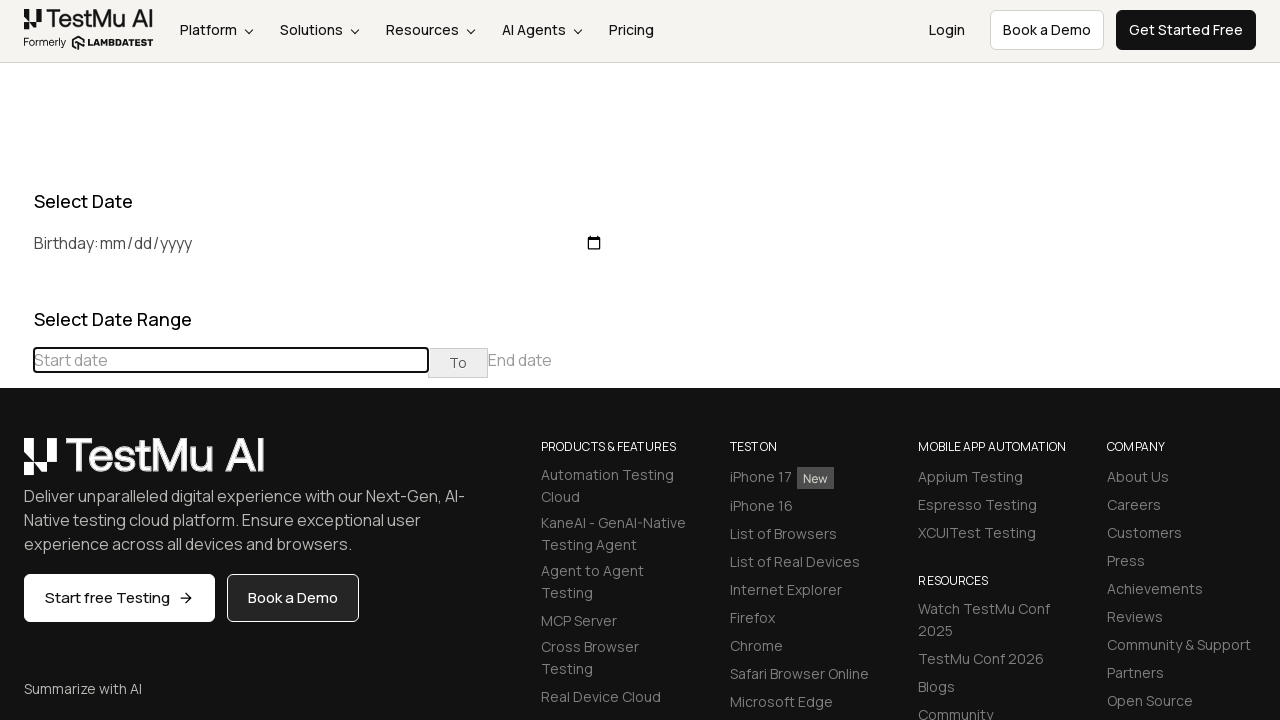

Clicked previous button to navigate towards March 2022 at (16, 465) on (//table[@class='table-condensed']//th[@class='prev'])[1]
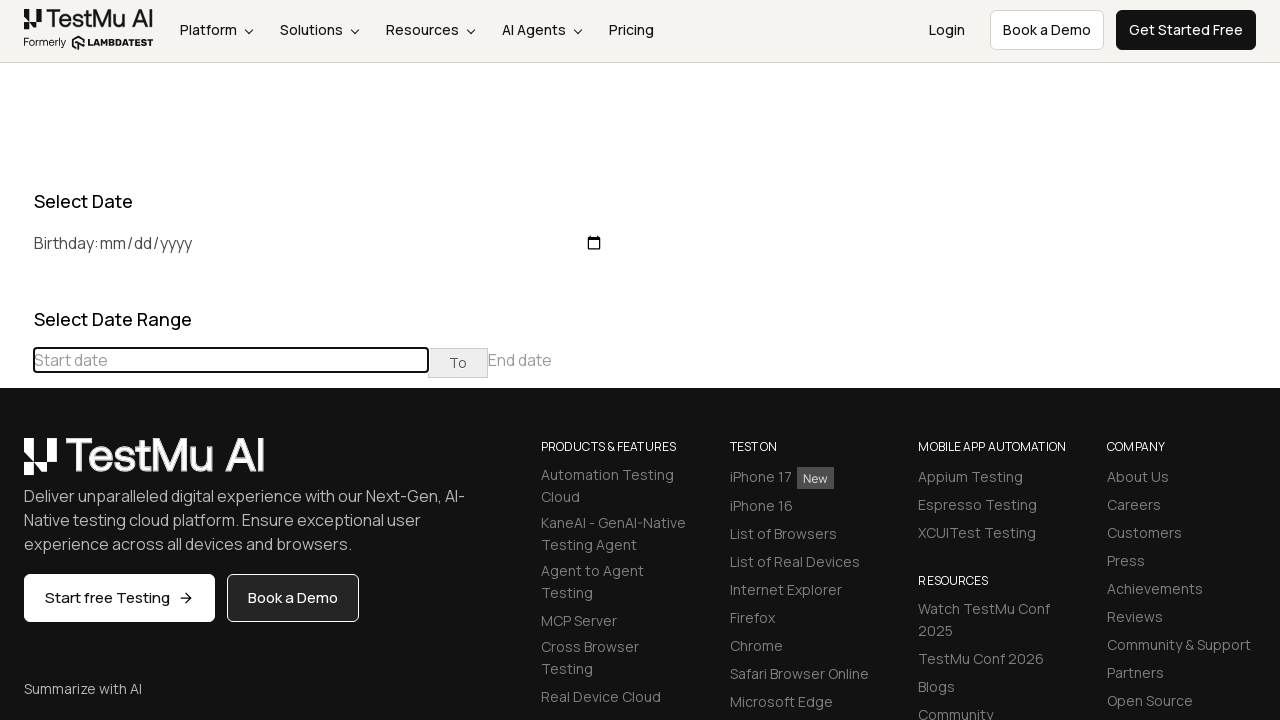

Clicked previous button to navigate towards March 2022 at (16, 465) on (//table[@class='table-condensed']//th[@class='prev'])[1]
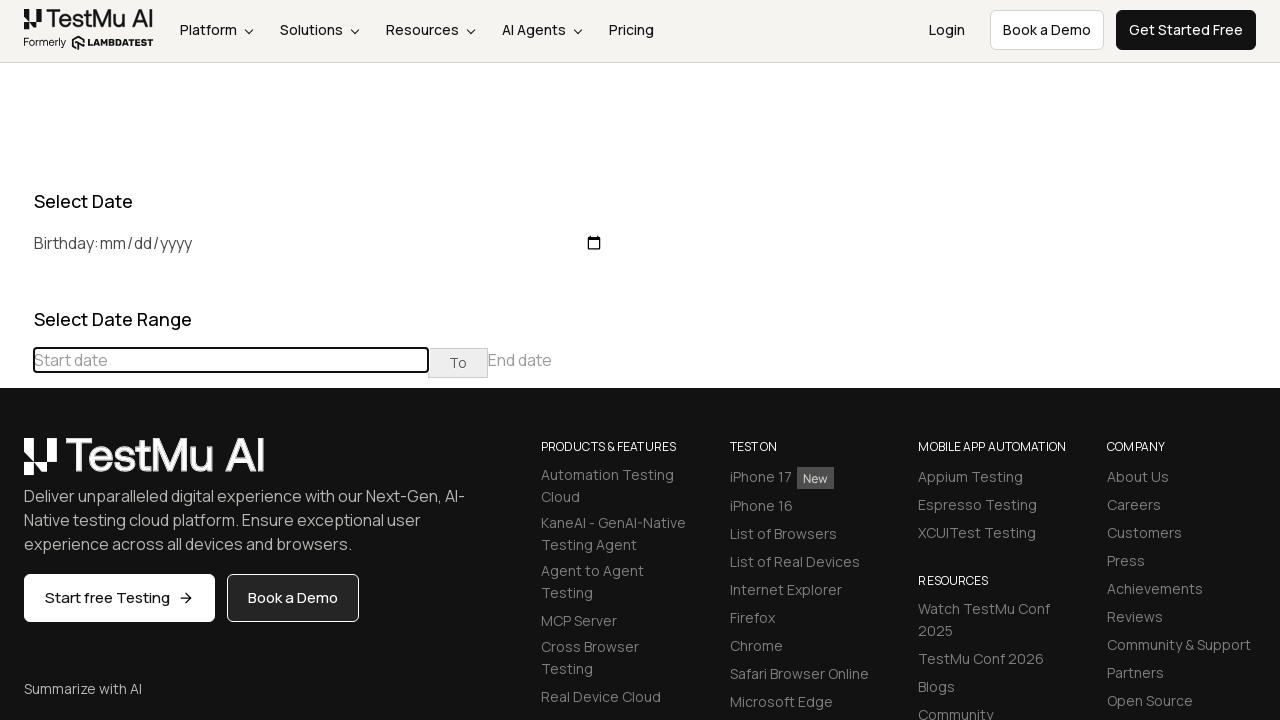

Clicked previous button to navigate towards March 2022 at (16, 465) on (//table[@class='table-condensed']//th[@class='prev'])[1]
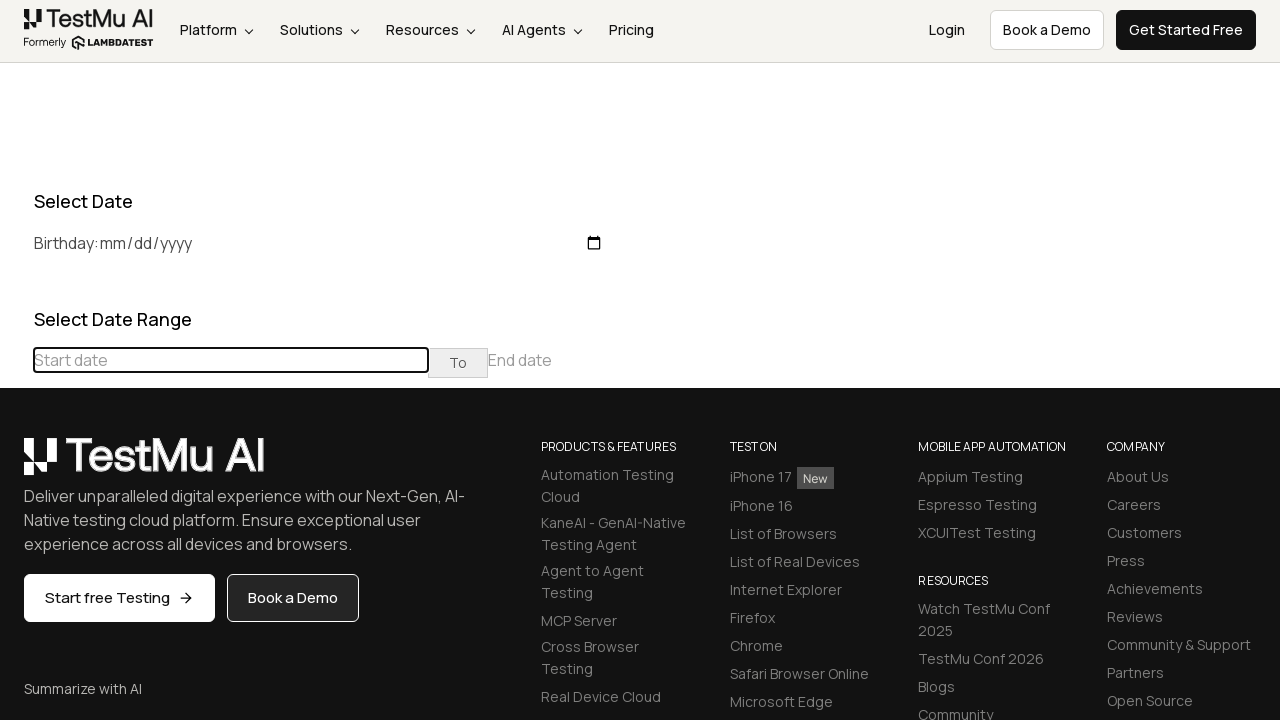

Clicked previous button to navigate towards March 2022 at (16, 465) on (//table[@class='table-condensed']//th[@class='prev'])[1]
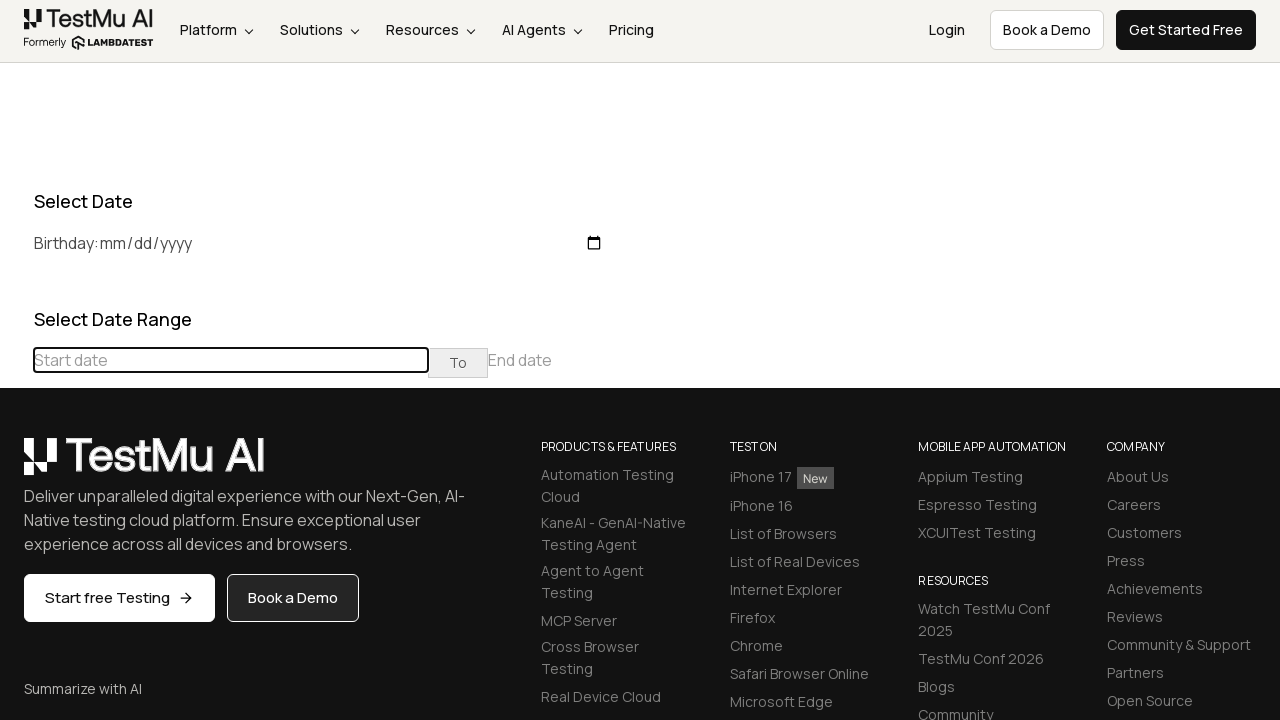

Clicked previous button to navigate towards March 2022 at (16, 465) on (//table[@class='table-condensed']//th[@class='prev'])[1]
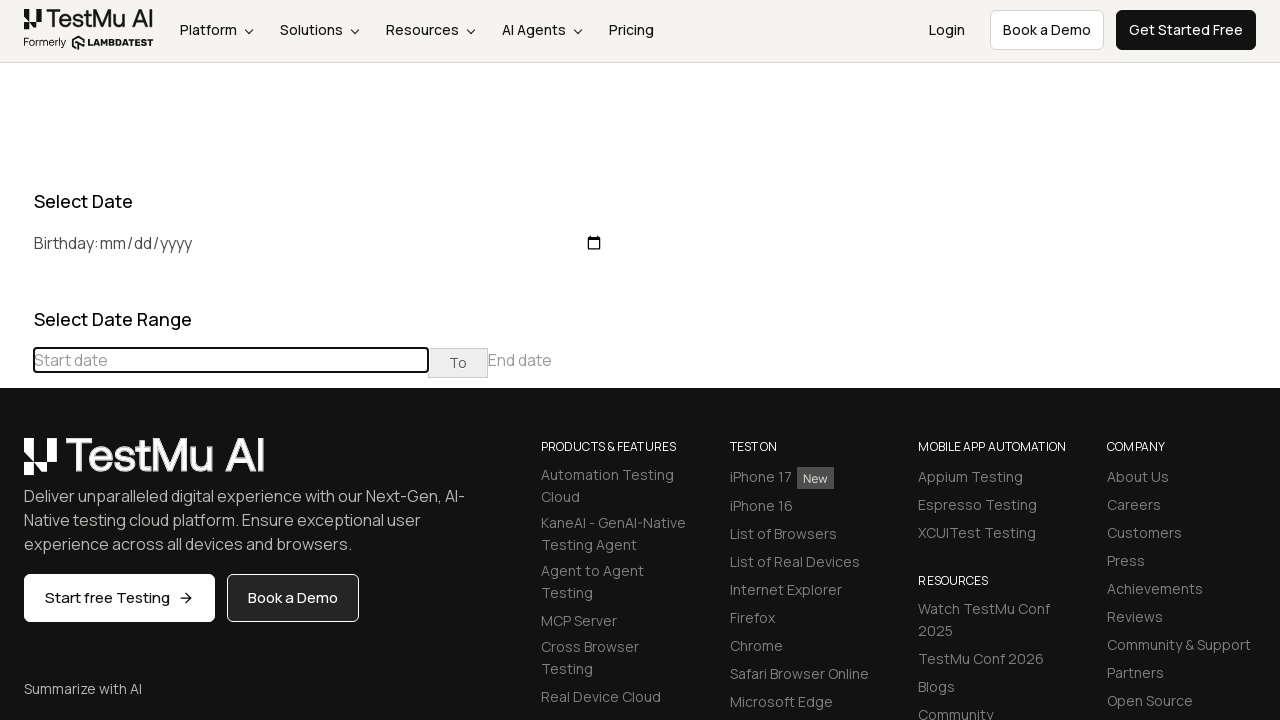

Clicked previous button to navigate towards March 2022 at (16, 465) on (//table[@class='table-condensed']//th[@class='prev'])[1]
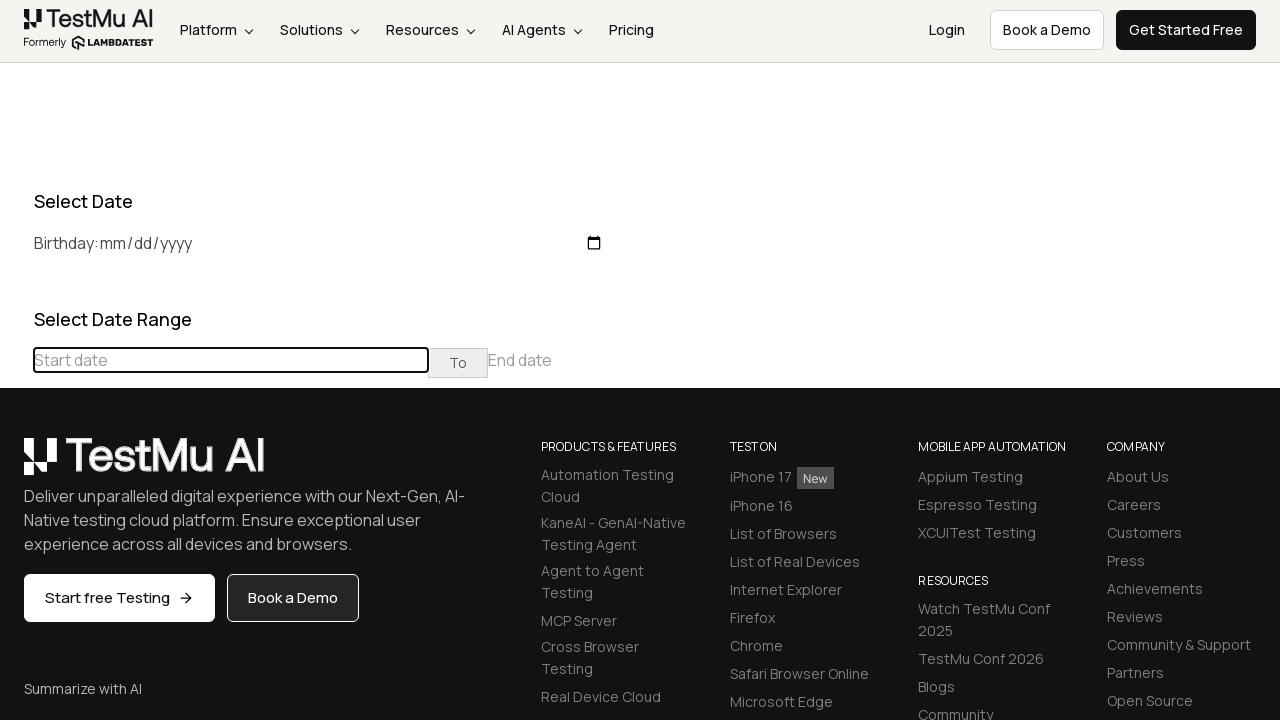

Clicked previous button to navigate towards March 2022 at (16, 465) on (//table[@class='table-condensed']//th[@class='prev'])[1]
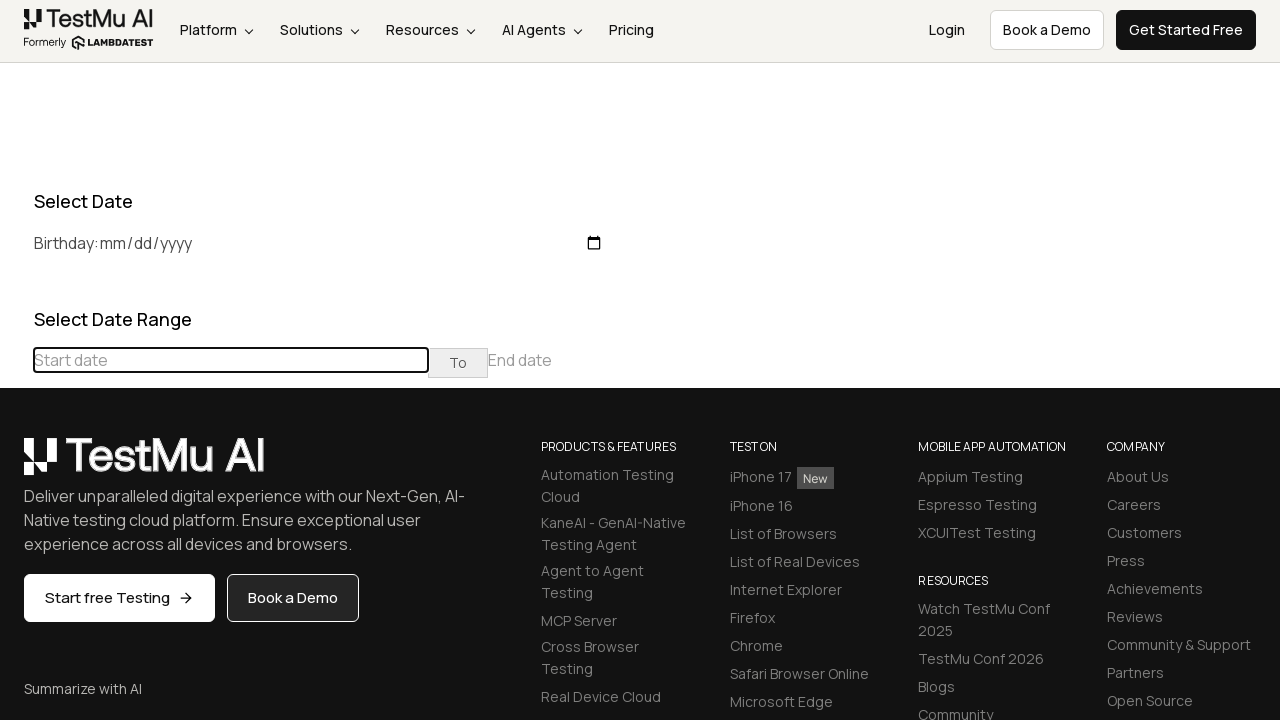

Clicked previous button to navigate towards March 2022 at (16, 465) on (//table[@class='table-condensed']//th[@class='prev'])[1]
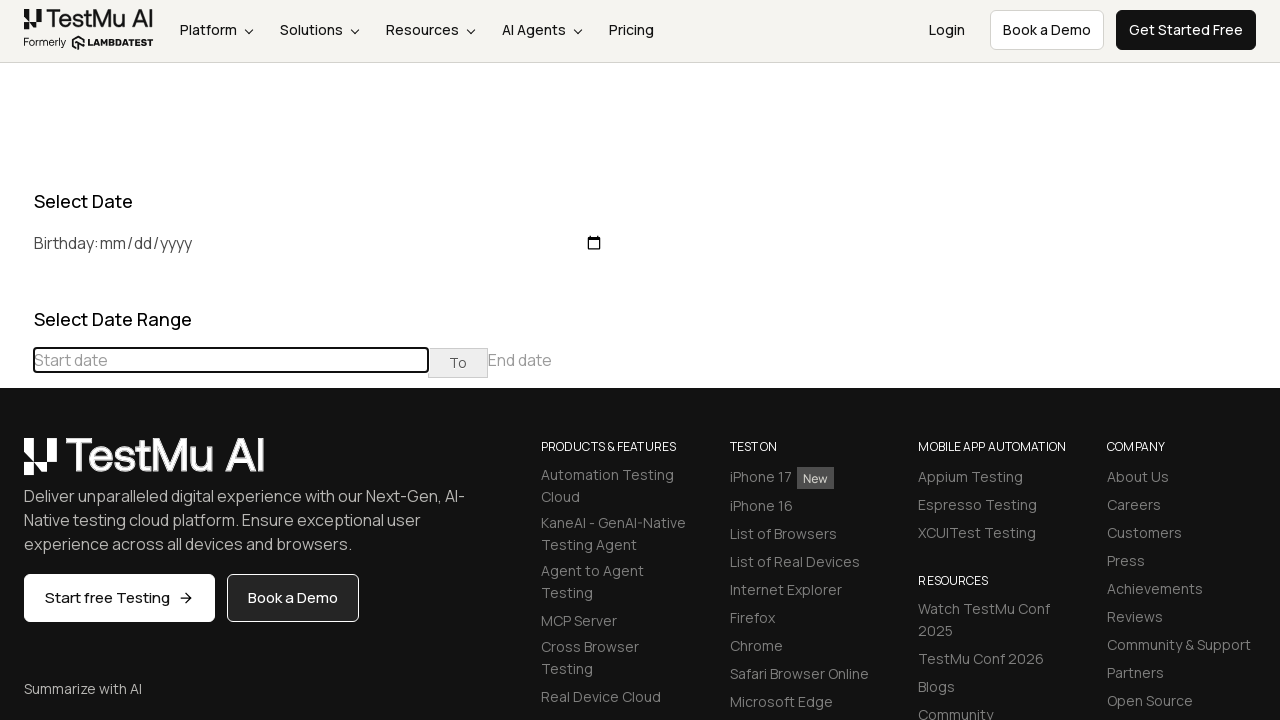

Clicked previous button to navigate towards March 2022 at (16, 465) on (//table[@class='table-condensed']//th[@class='prev'])[1]
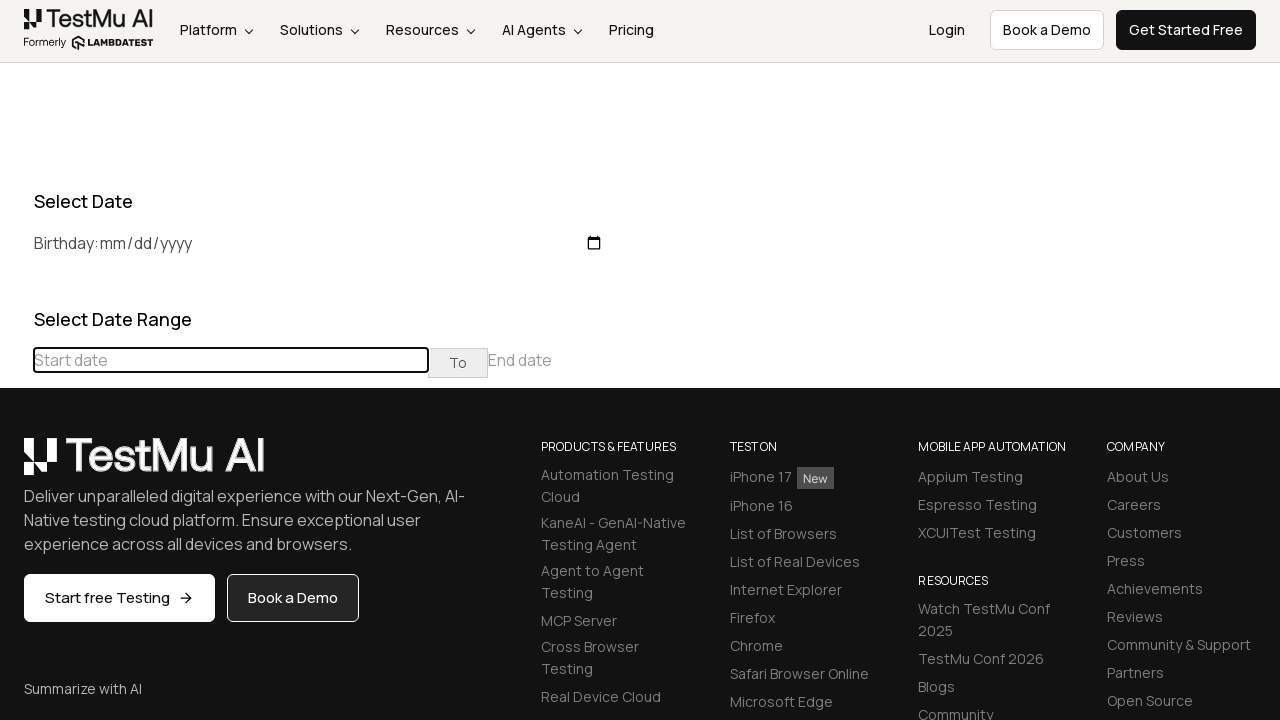

Clicked previous button to navigate towards March 2022 at (16, 465) on (//table[@class='table-condensed']//th[@class='prev'])[1]
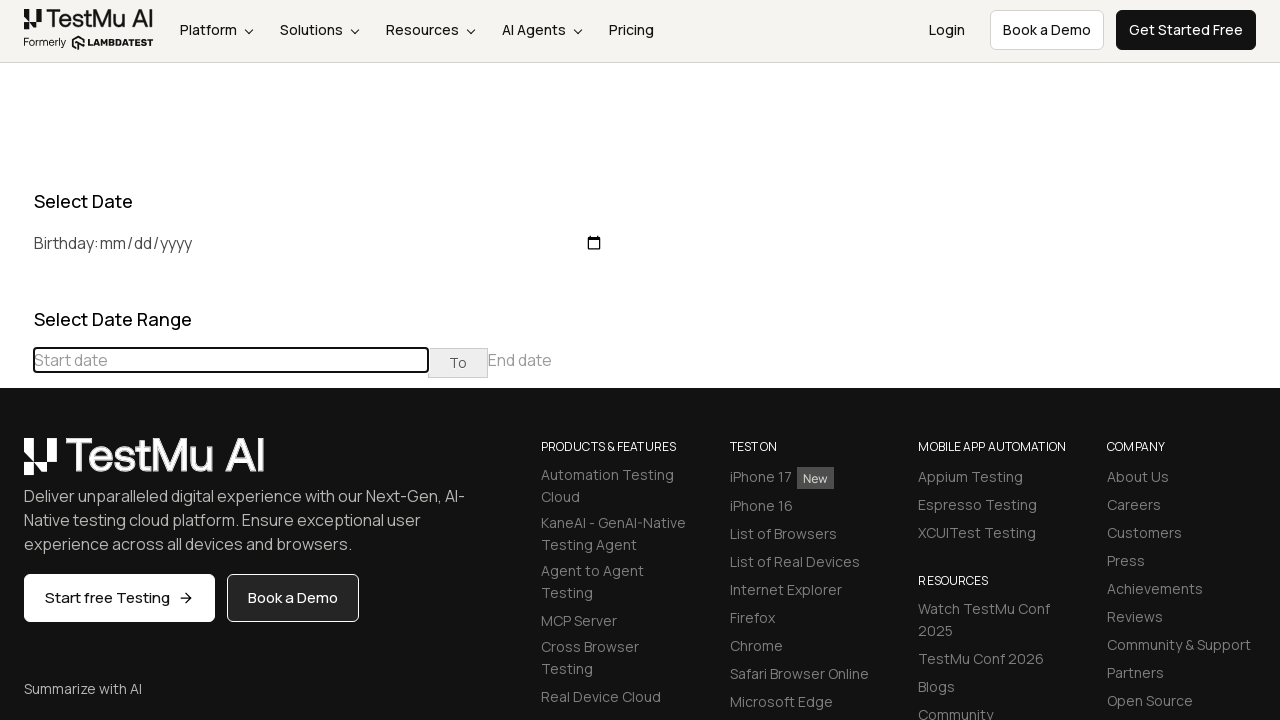

Clicked previous button to navigate towards March 2022 at (16, 465) on (//table[@class='table-condensed']//th[@class='prev'])[1]
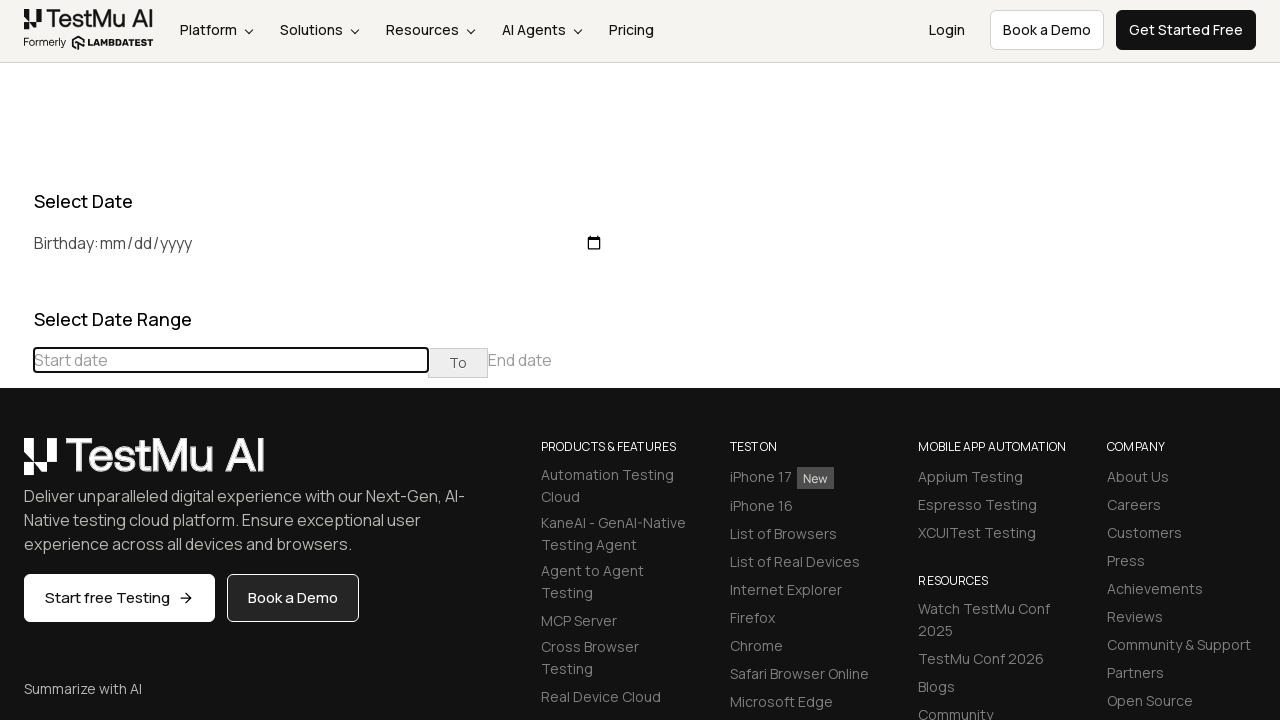

Clicked previous button to navigate towards March 2022 at (16, 465) on (//table[@class='table-condensed']//th[@class='prev'])[1]
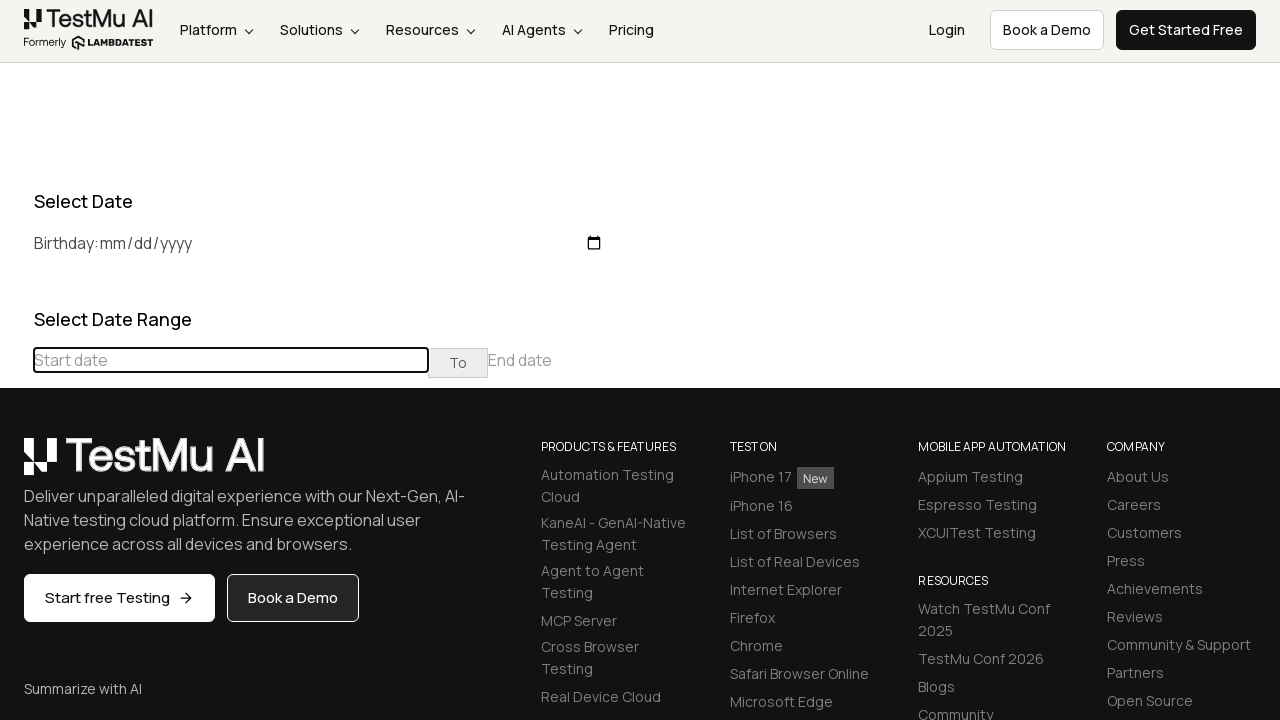

Clicked previous button to navigate towards March 2022 at (16, 465) on (//table[@class='table-condensed']//th[@class='prev'])[1]
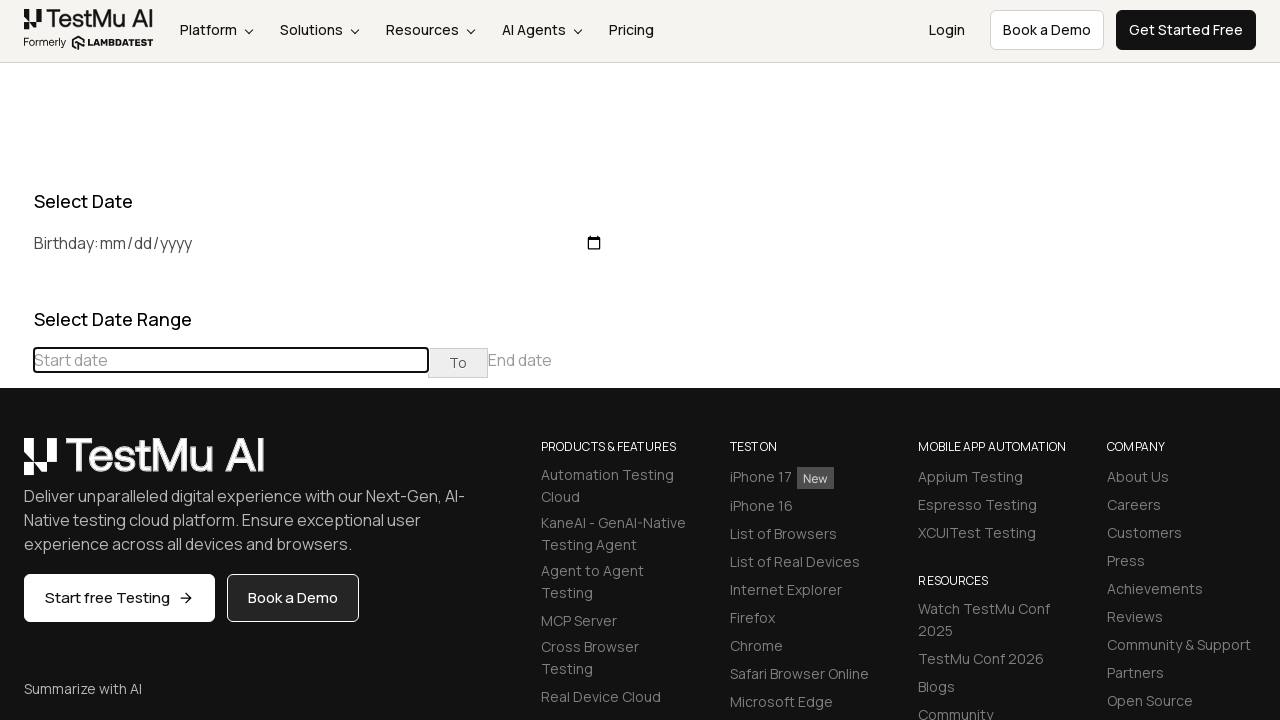

Clicked previous button to navigate towards March 2022 at (16, 465) on (//table[@class='table-condensed']//th[@class='prev'])[1]
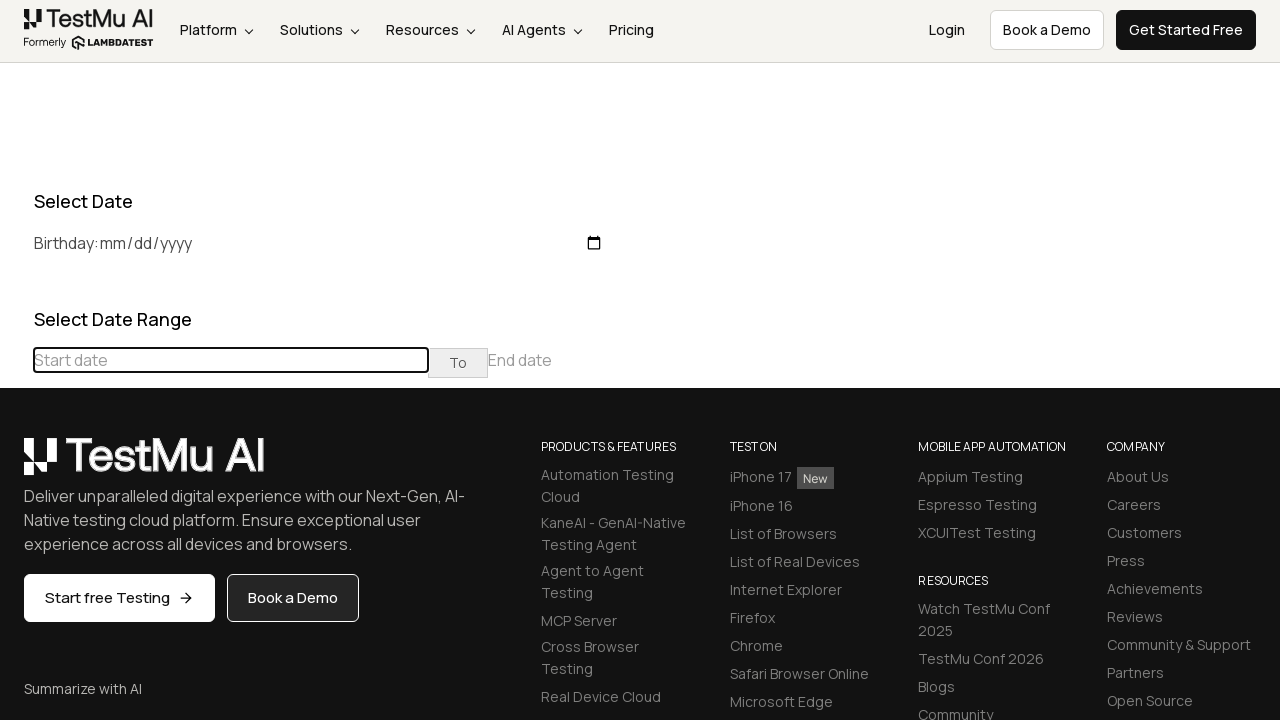

Clicked previous button to navigate towards March 2022 at (16, 465) on (//table[@class='table-condensed']//th[@class='prev'])[1]
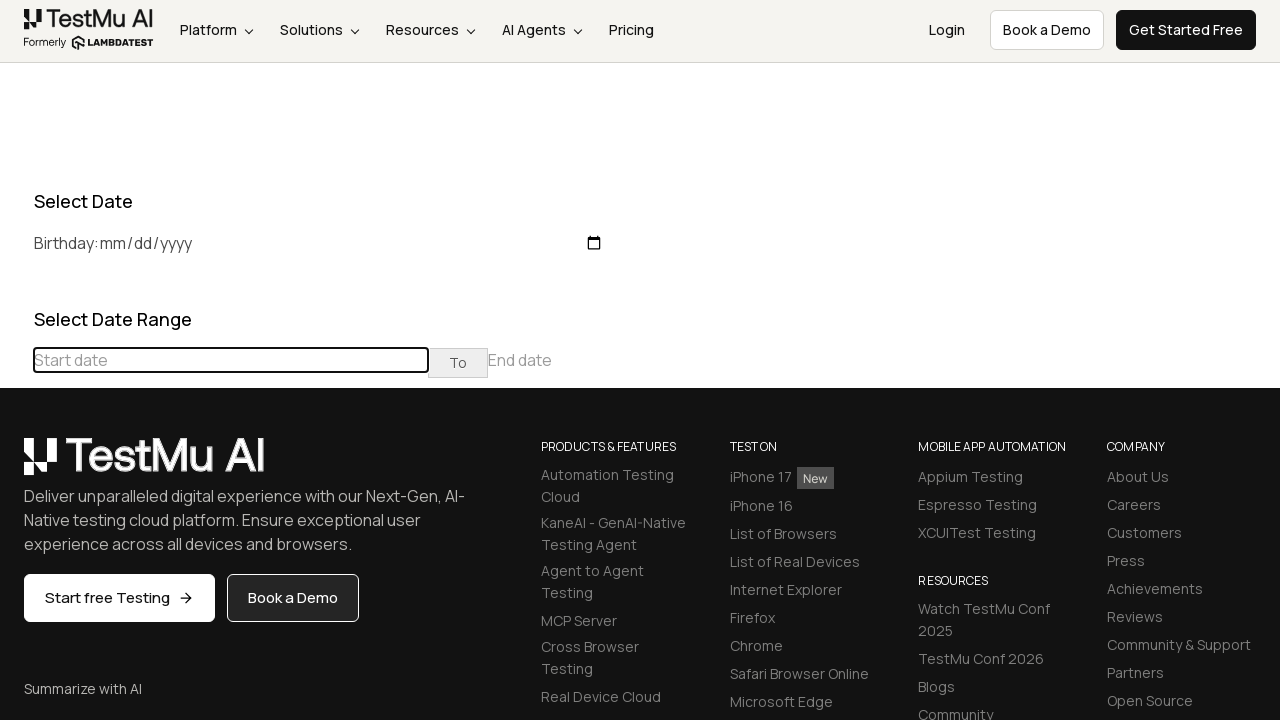

Clicked previous button to navigate towards March 2022 at (16, 465) on (//table[@class='table-condensed']//th[@class='prev'])[1]
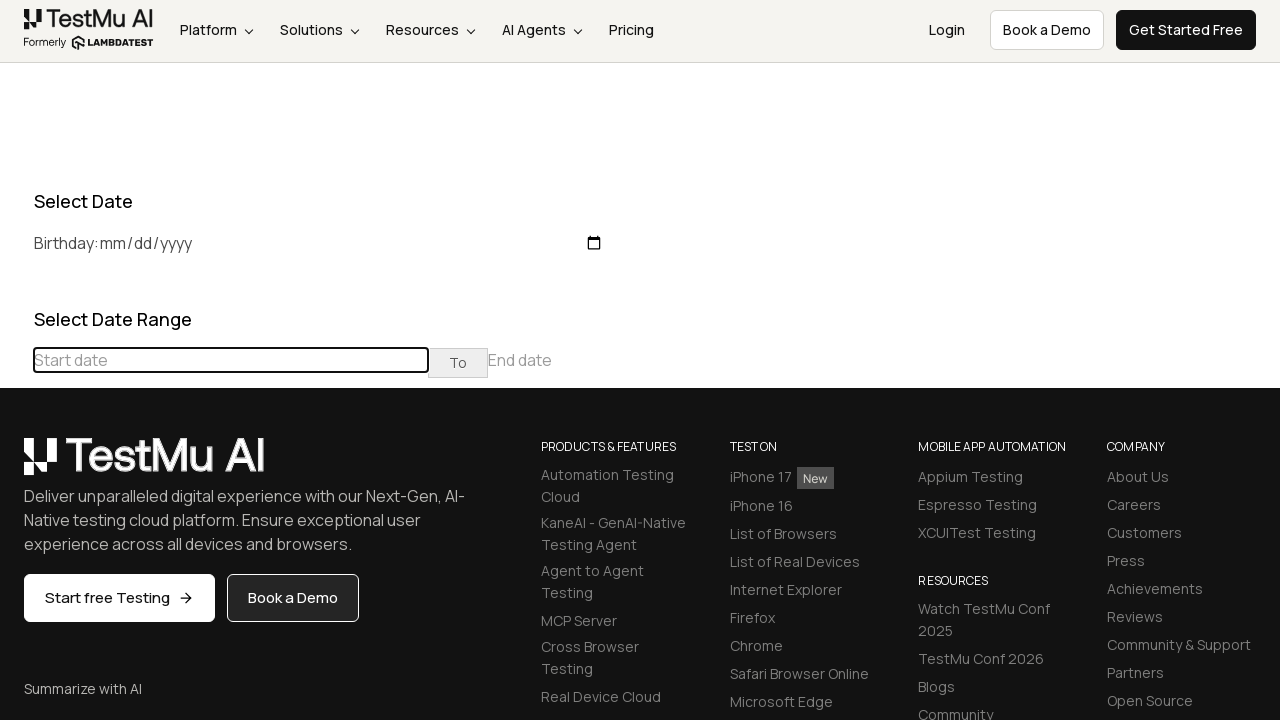

Selected day 2 from the calendar at (119, 533) on xpath=//td[@class='day'][text()='2']
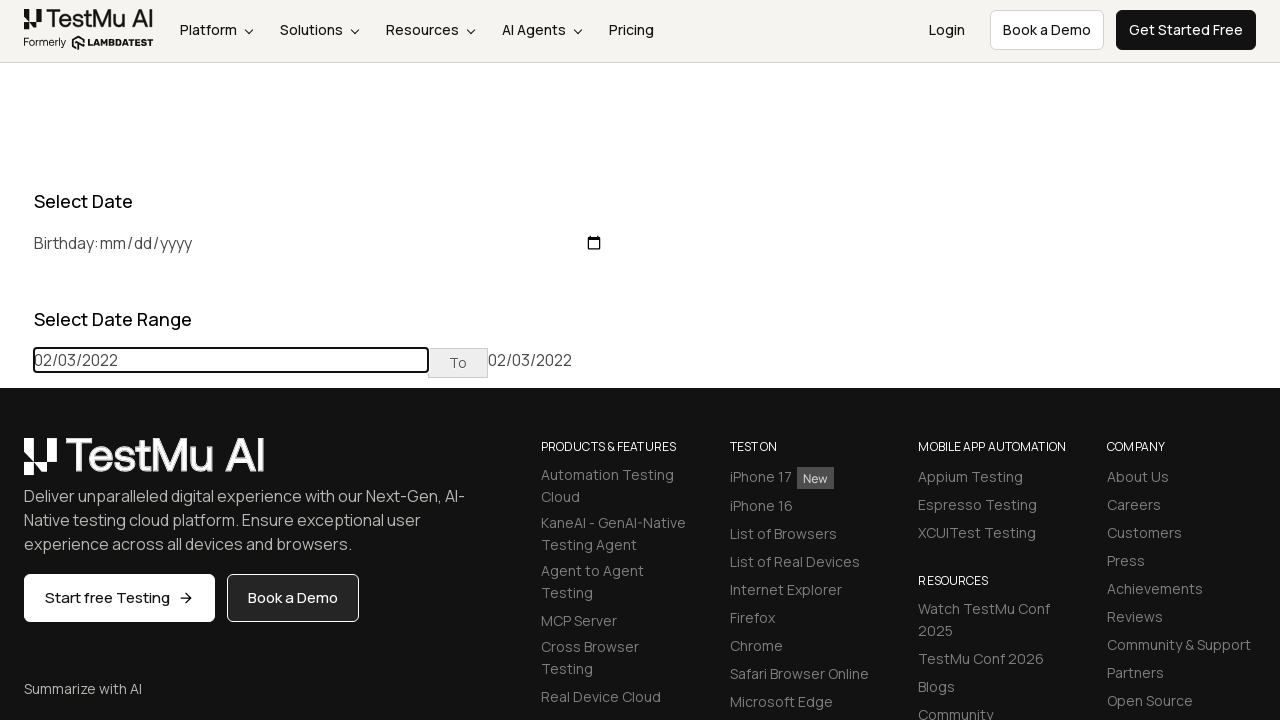

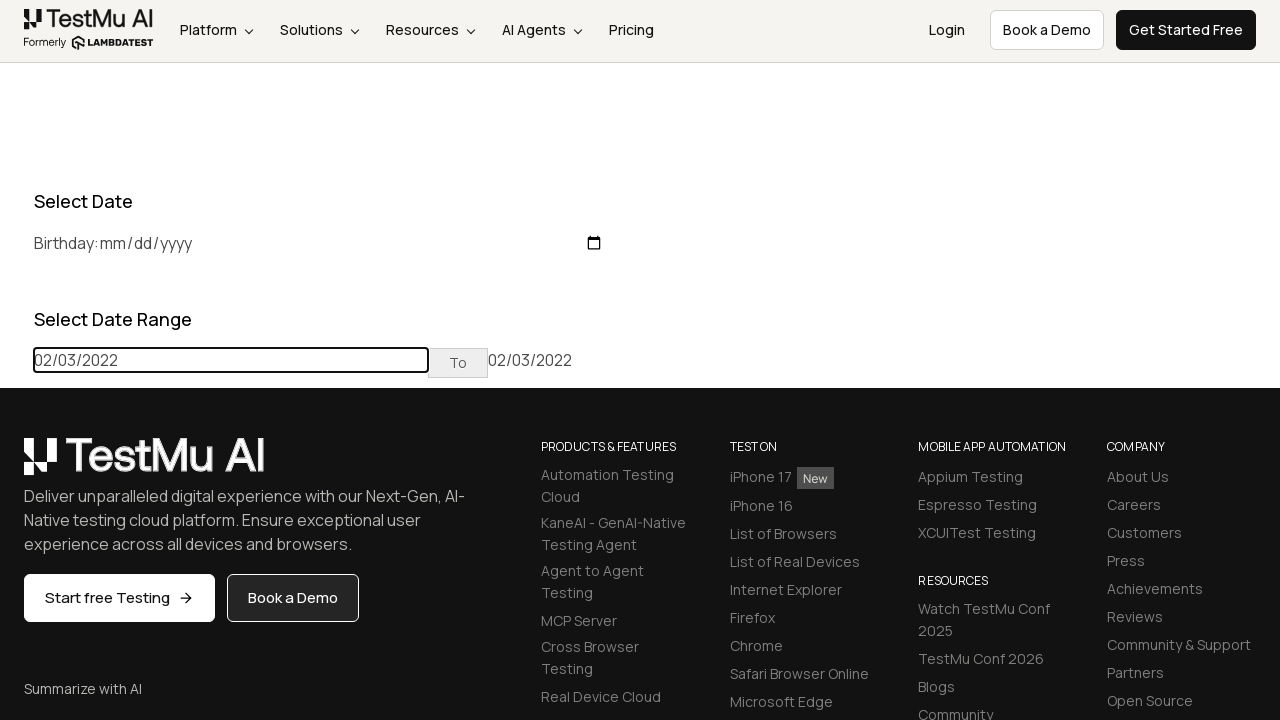